Tests a personal portfolio website by navigating through all sections (Home, About, Services, Portfolio, Contact), interacting with tab links, view more/hide buttons, downloading resume, and submitting a contact form.

Starting URL: https://andreschoque.com/

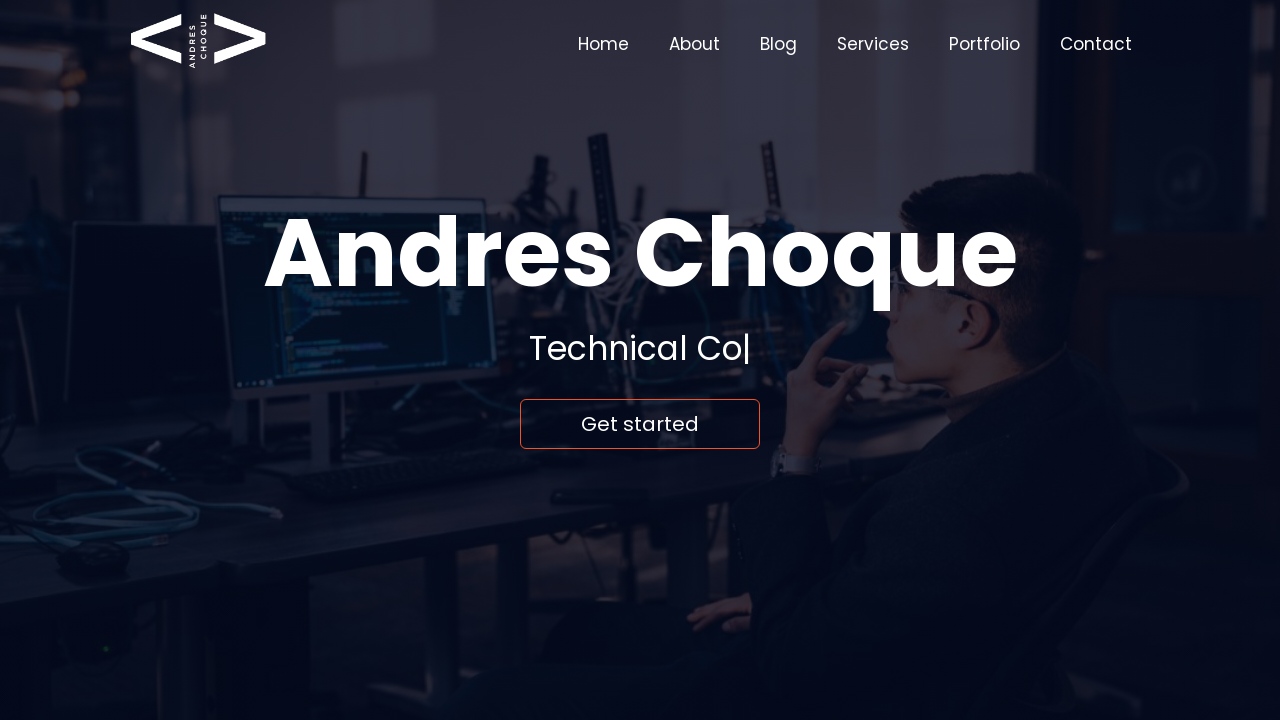

Clicked Home link to navigate to home section at (604, 44) on text=Home
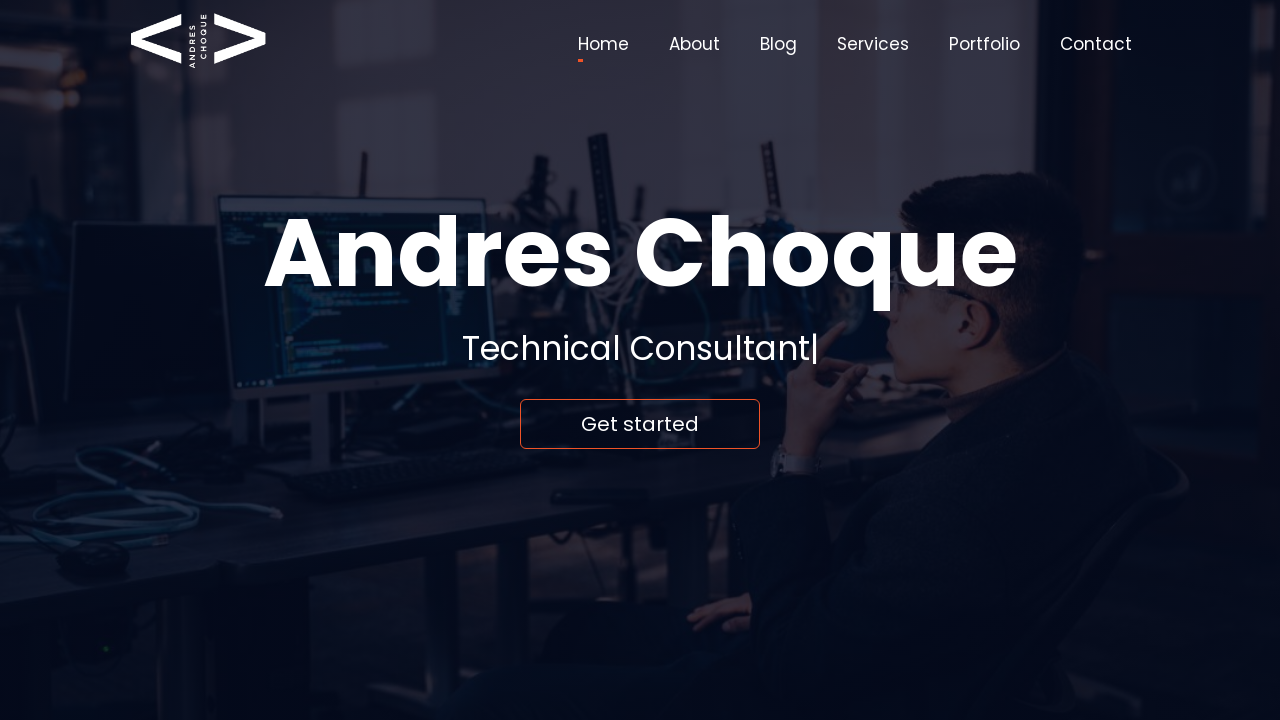

Waited for Home section to load
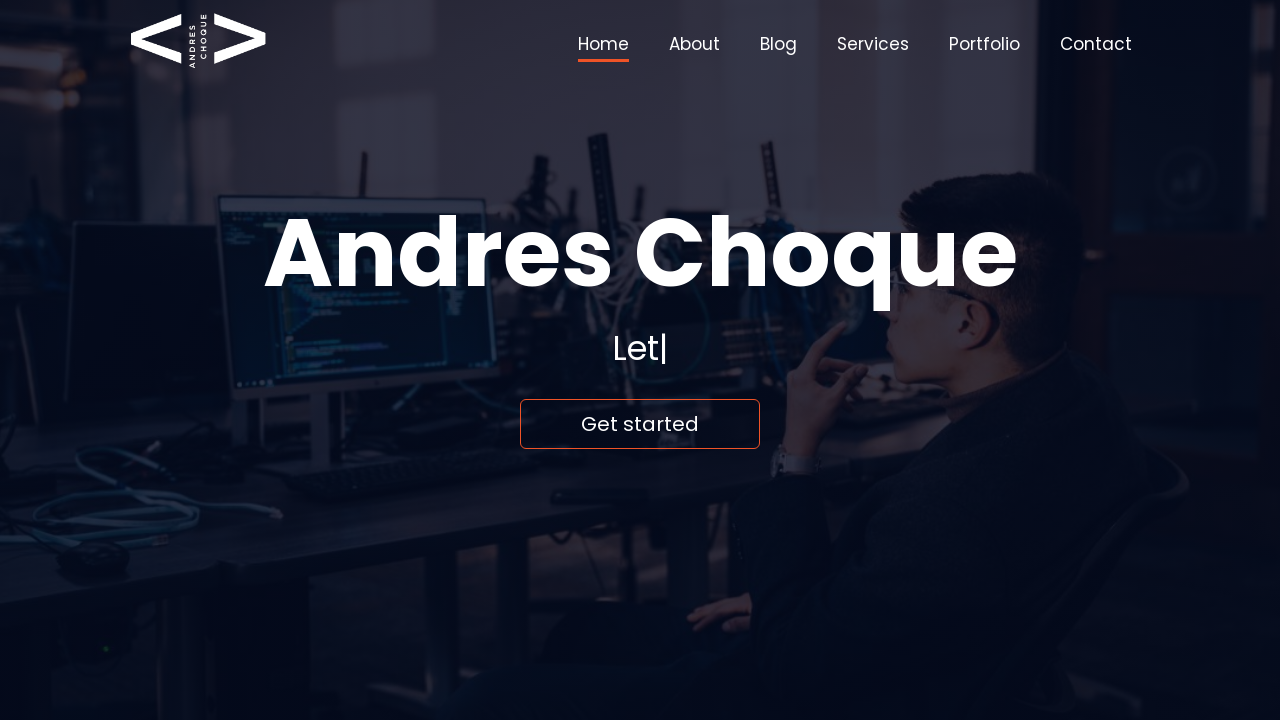

Clicked 'Get started' button on home section at (640, 424) on text=Get started
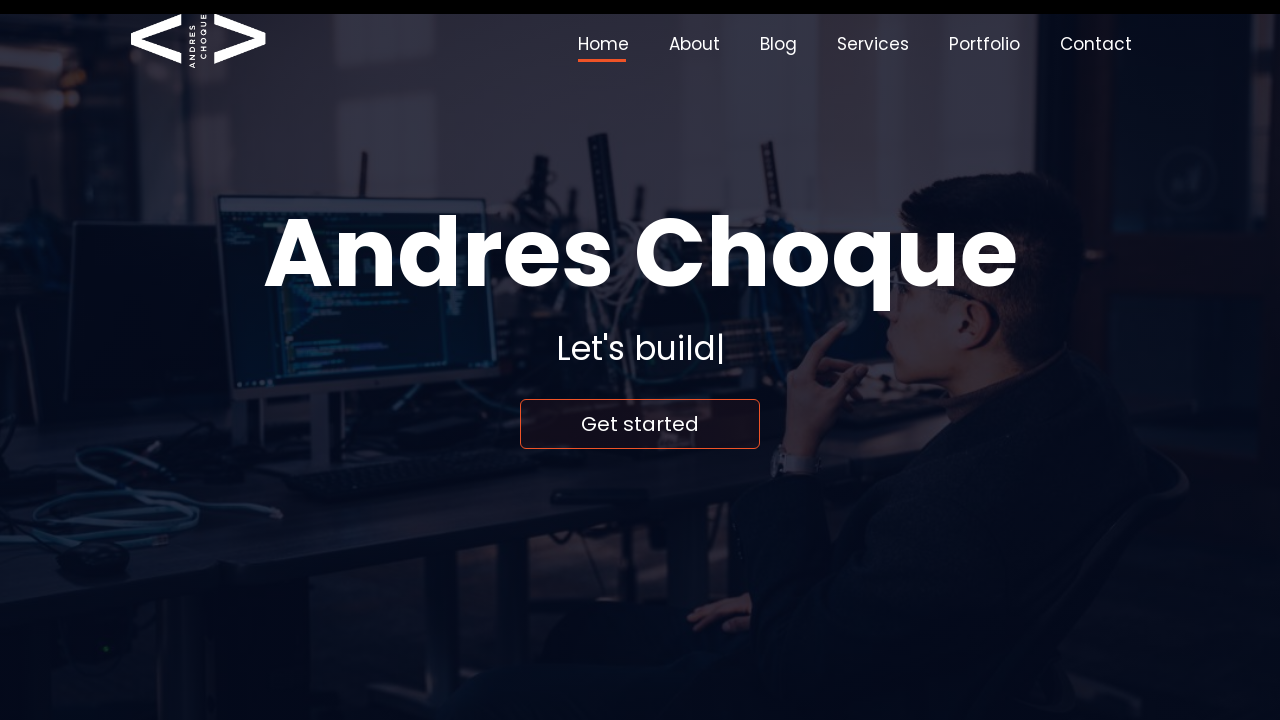

Waited for 'Get started' action to complete
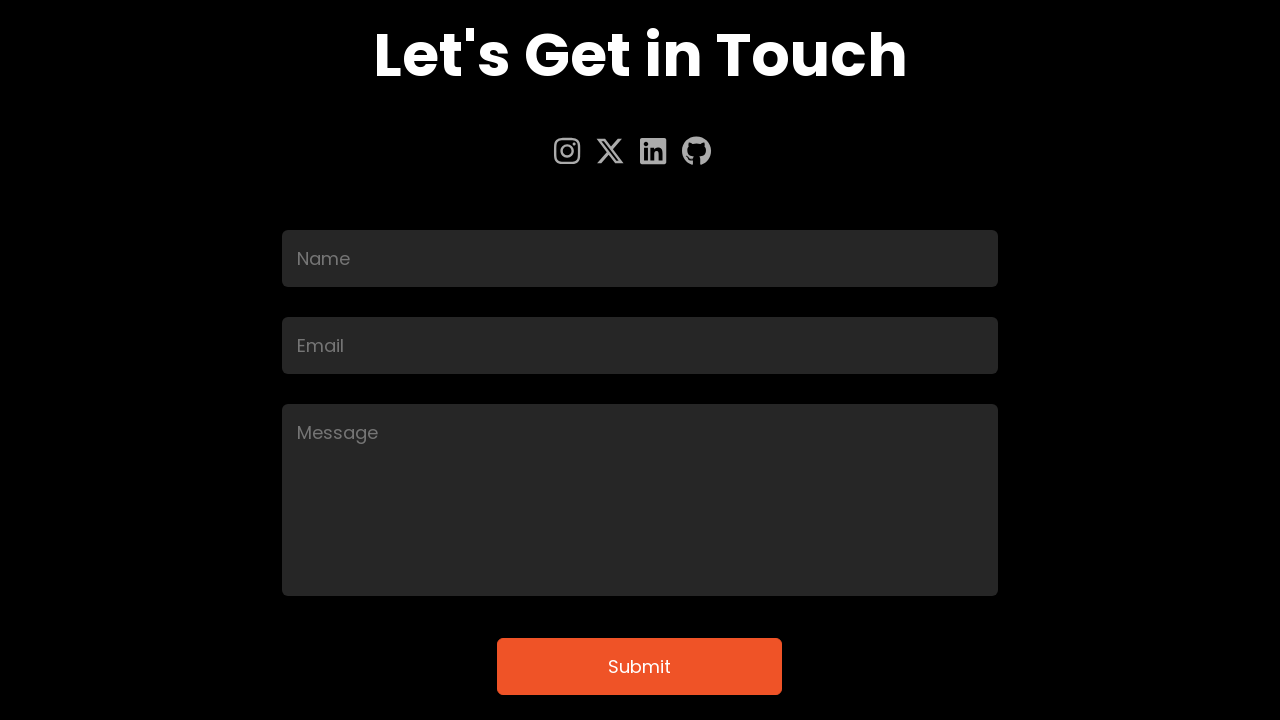

Scrolled to top of page
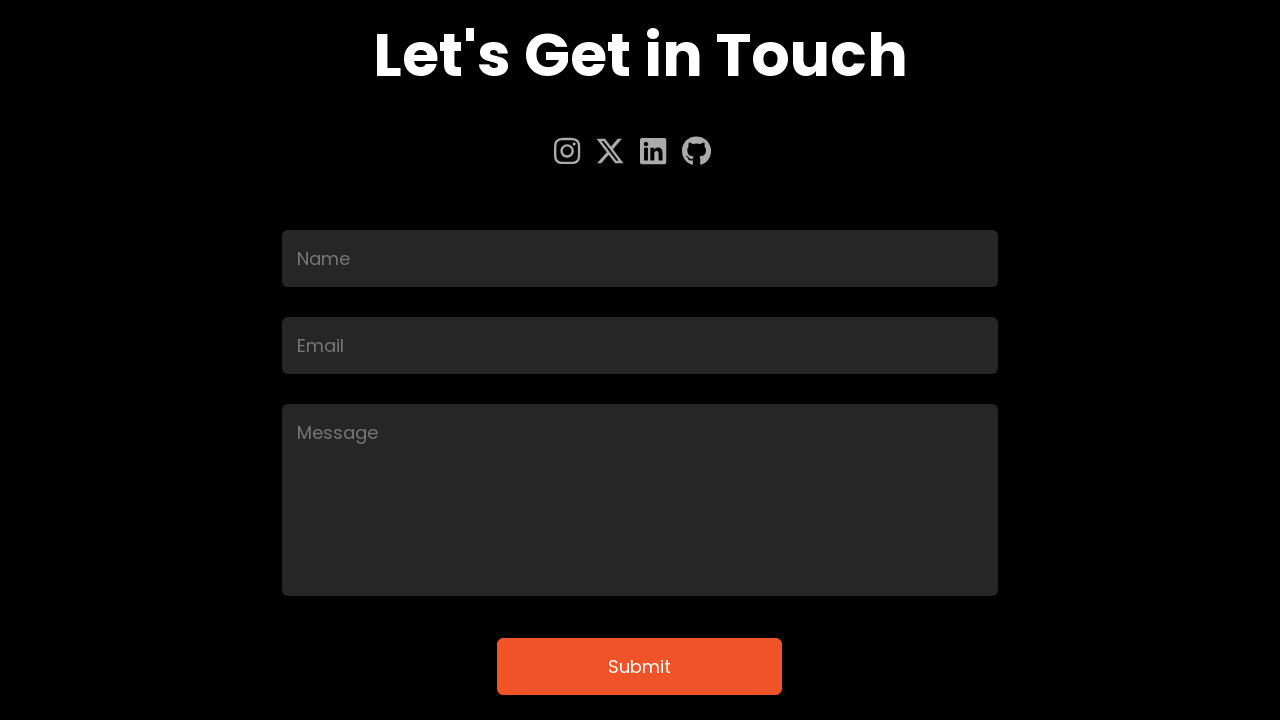

Clicked About link to navigate to about section at (694, 44) on text=About
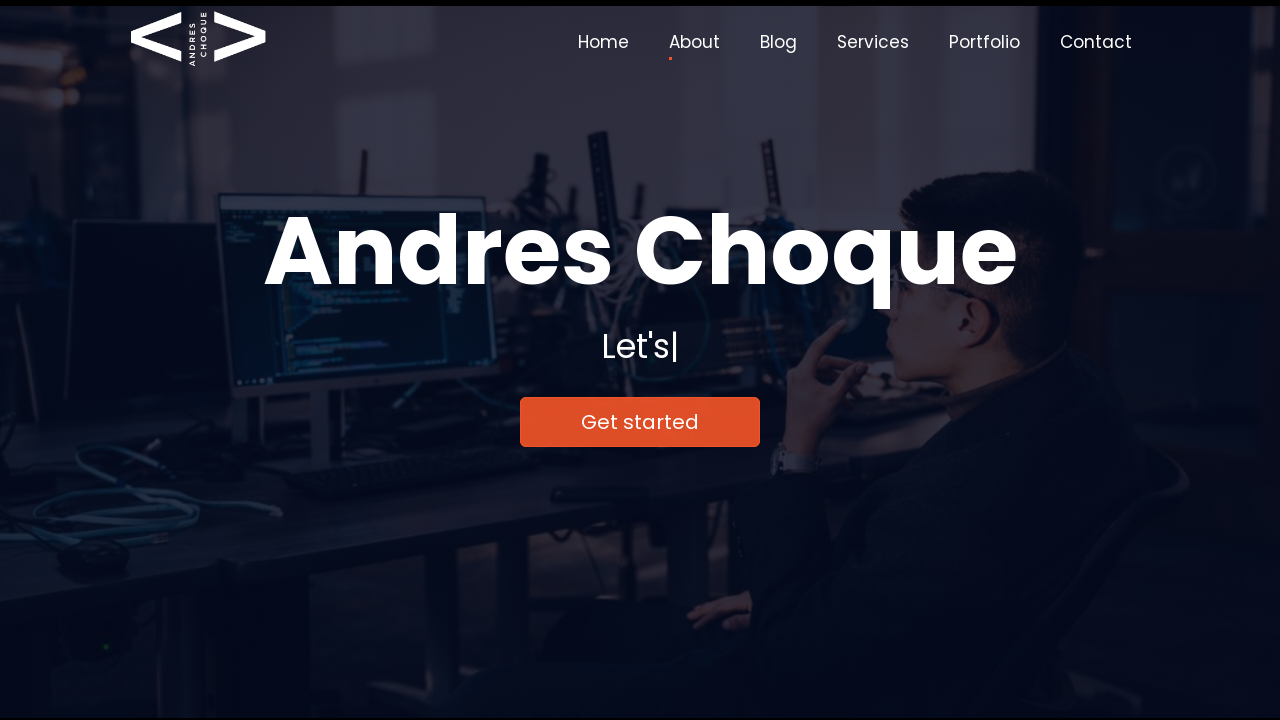

Waited for About section to load
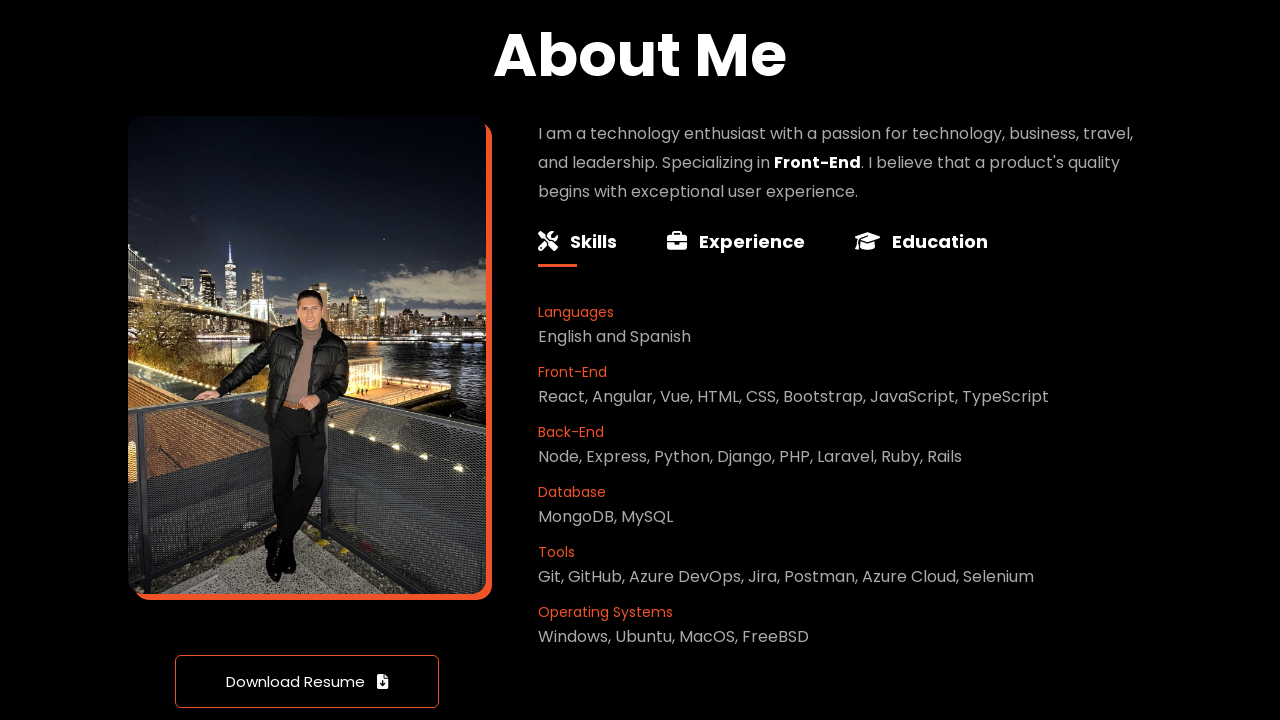

Clicked second tab link in About section at (677, 241) on .tab-links:nth-child(2) > strong
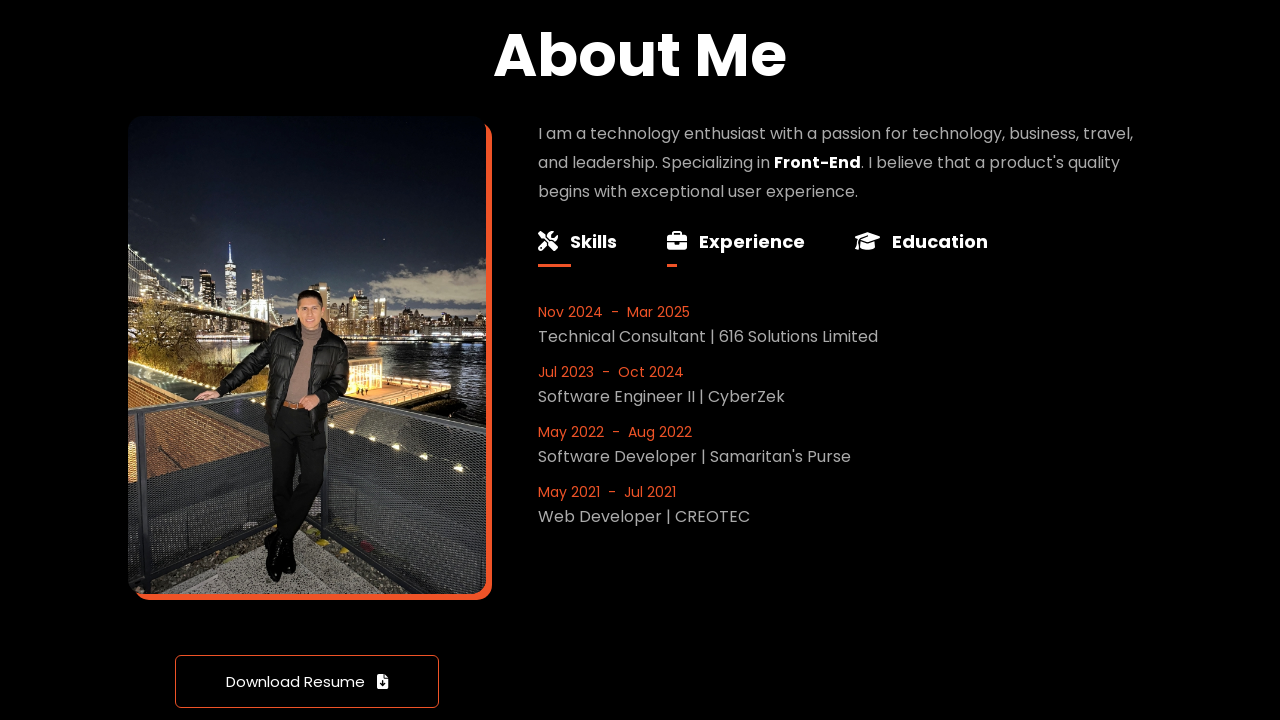

Waited for second tab content to display
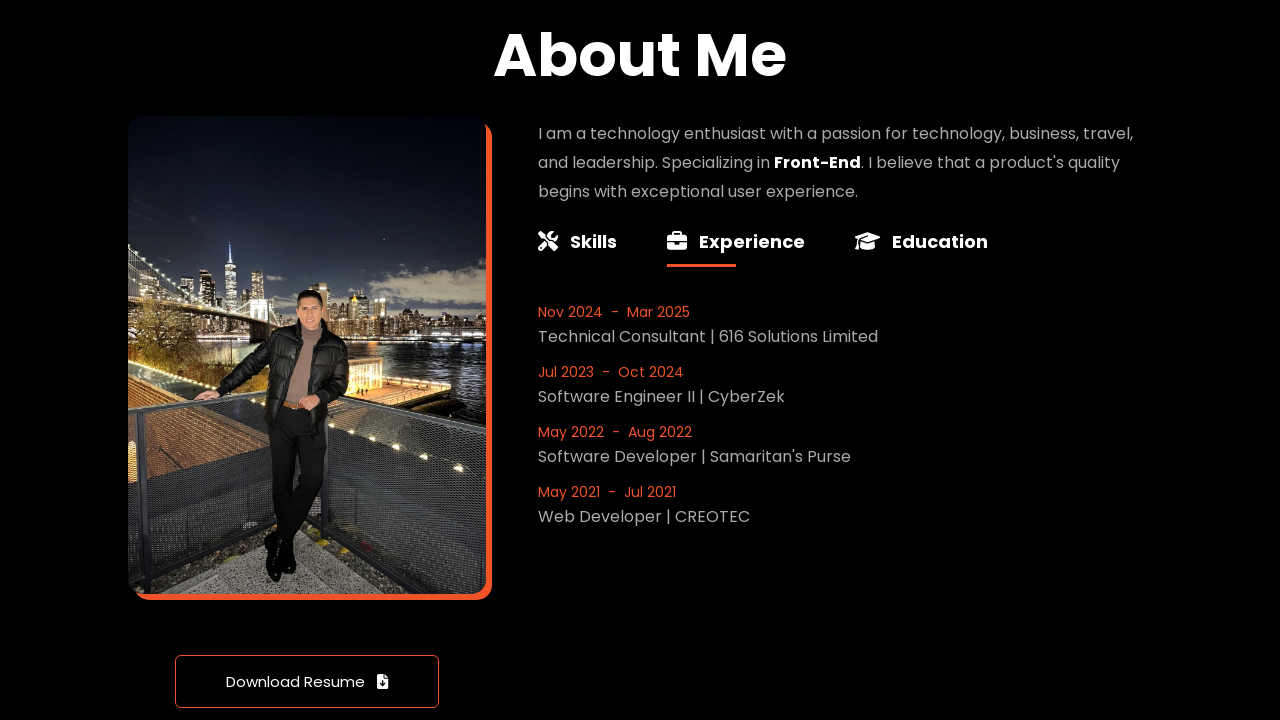

Clicked third tab link in About section at (867, 241) on .tab-links:nth-child(3) > strong
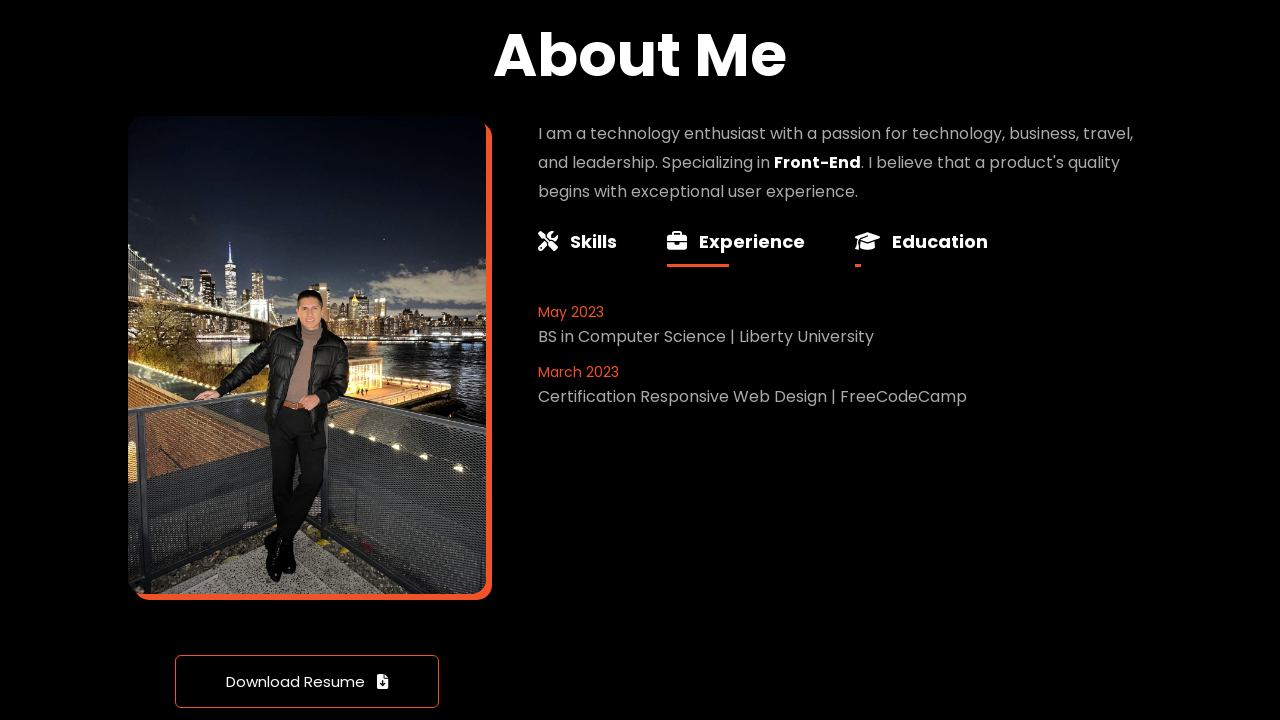

Waited for third tab content to display
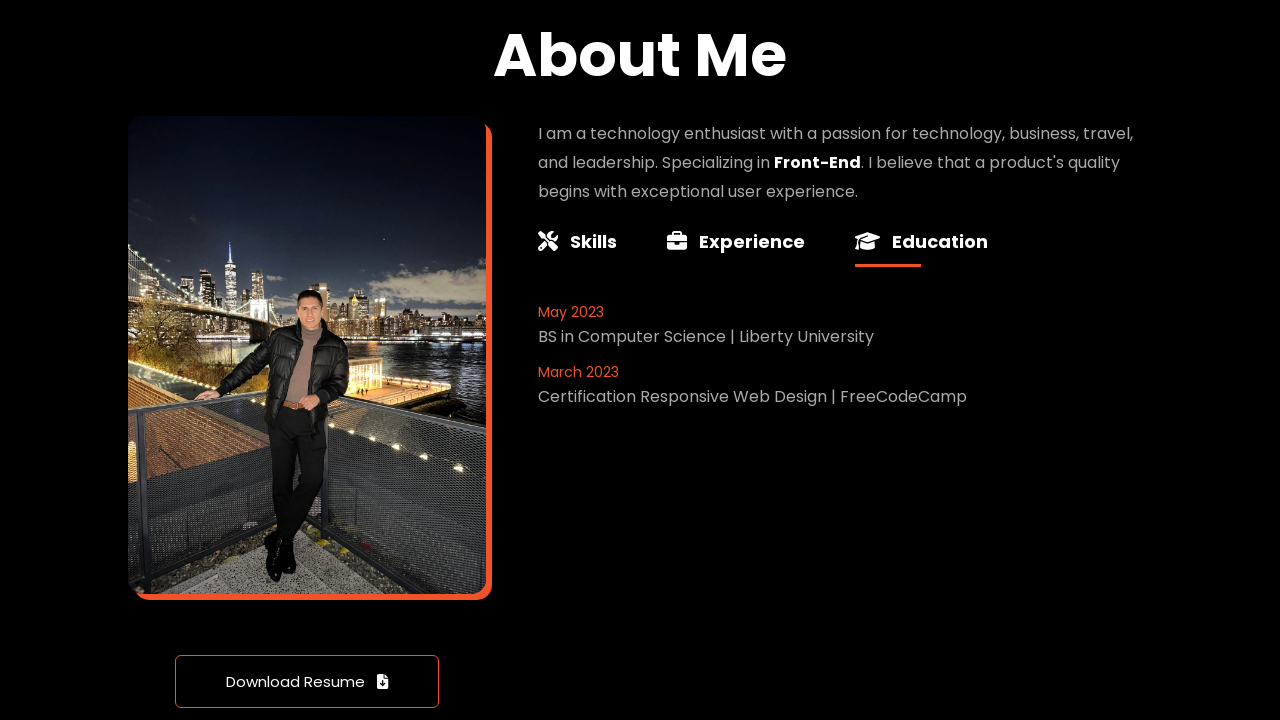

Scrolled down to view resume download section
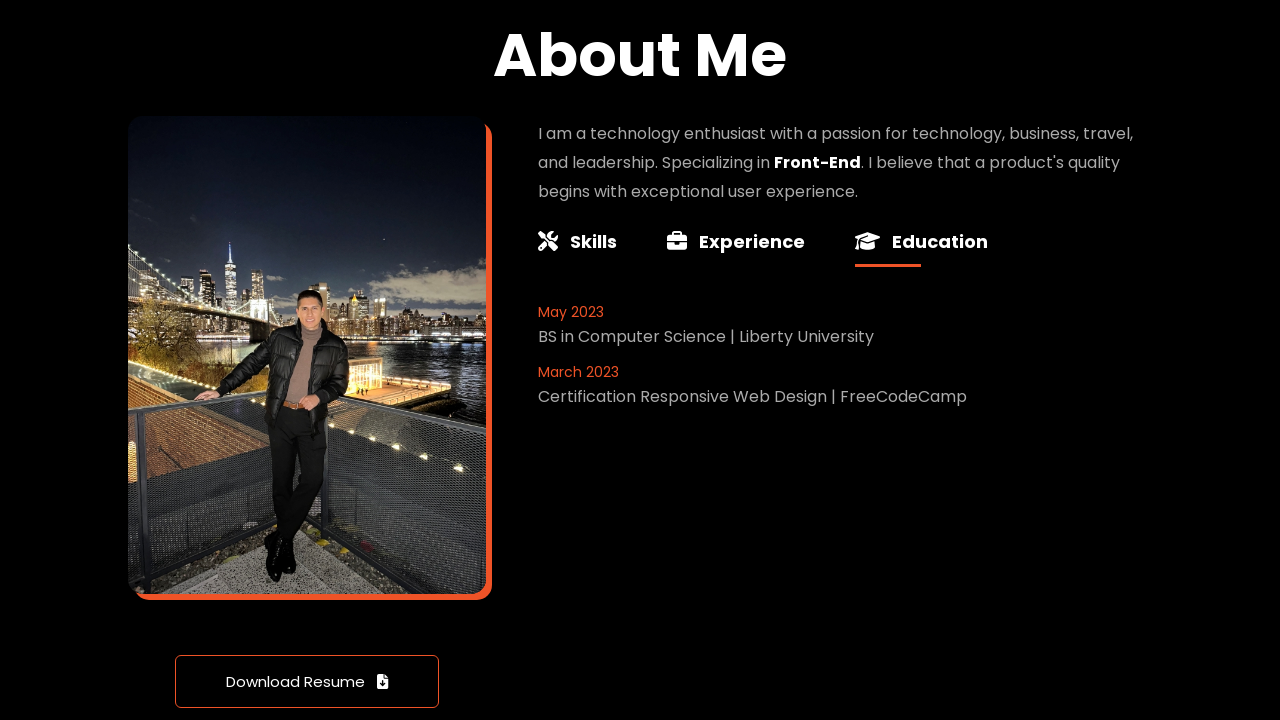

Waited for resume section to be visible
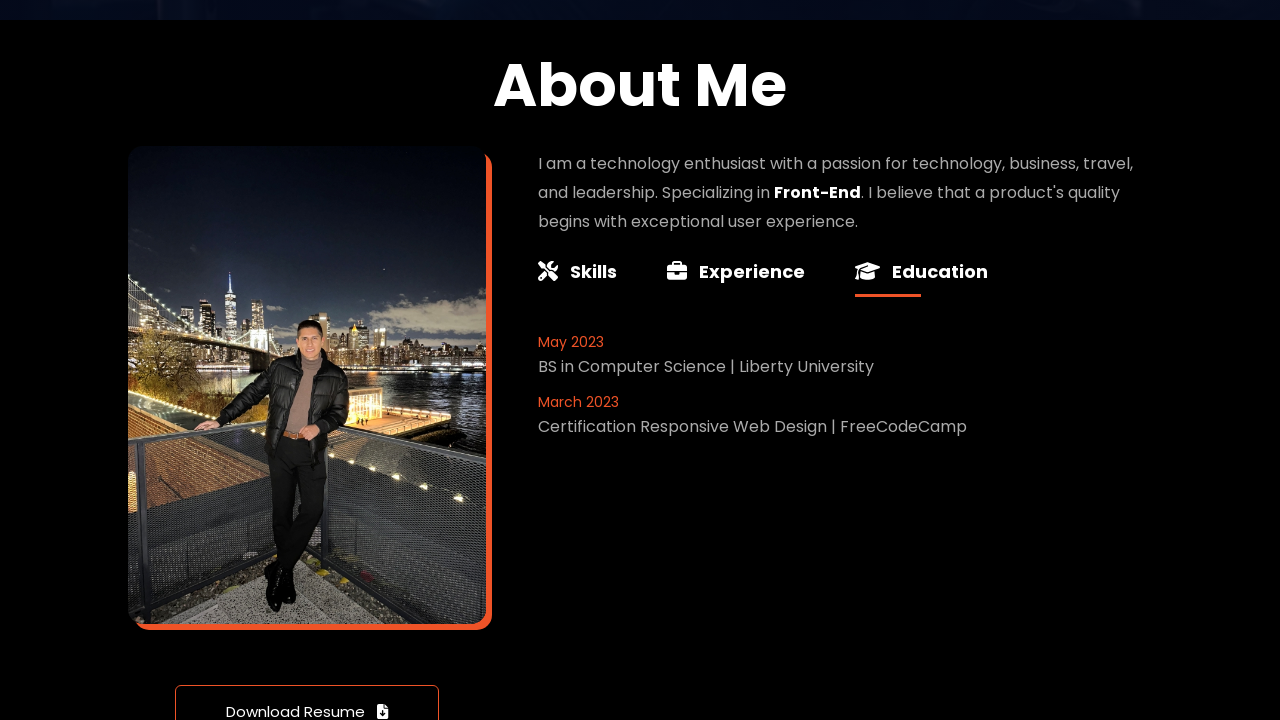

Clicked 'Download resume' button at (307, 694) on .resume > .btn
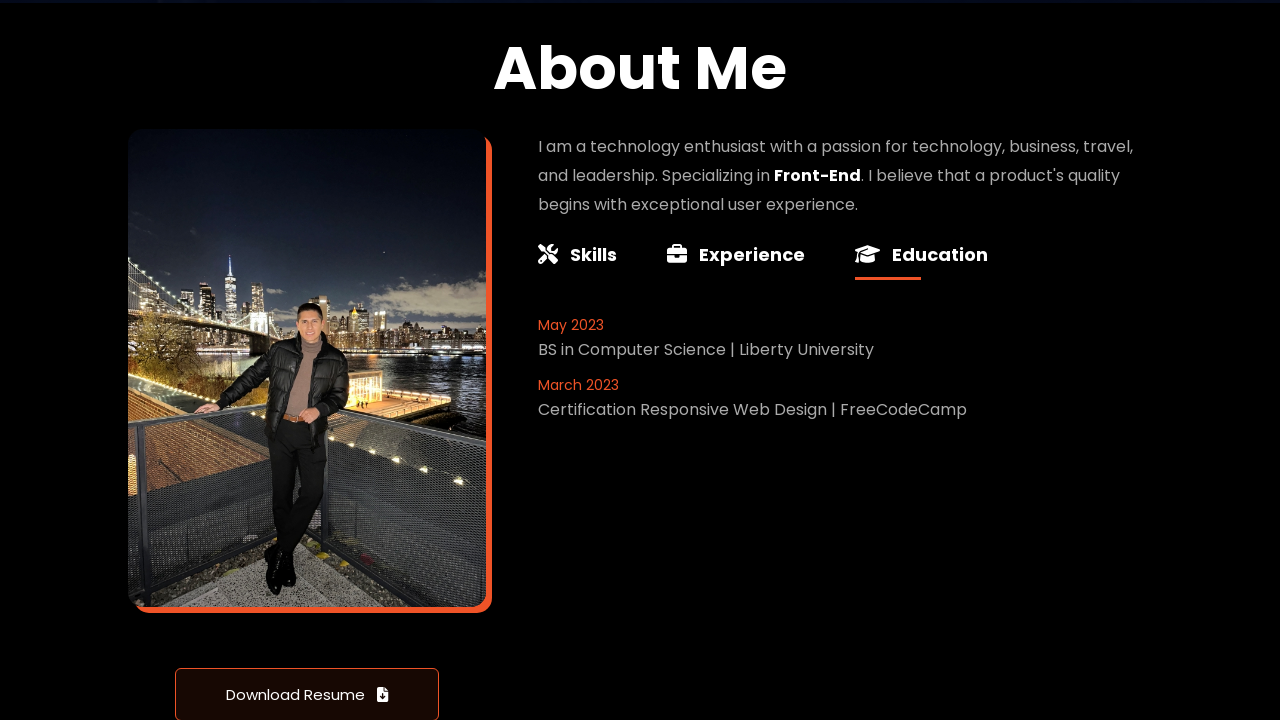

Waited for resume download to complete
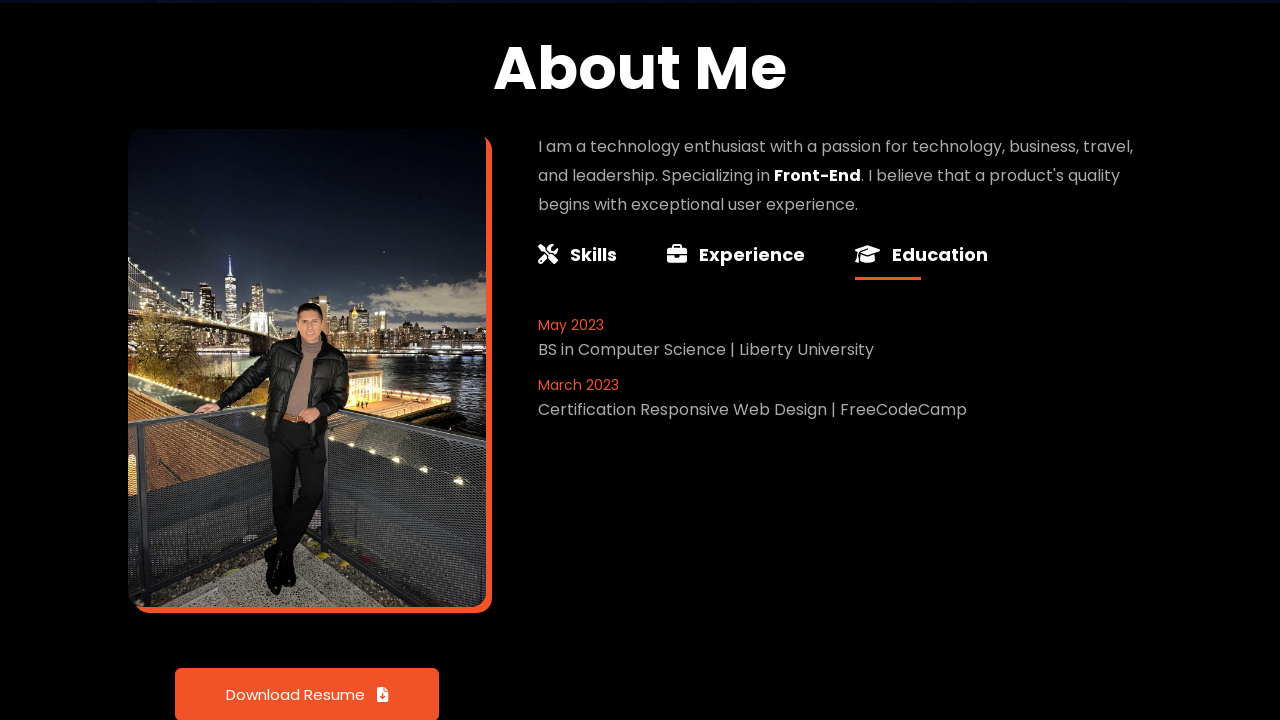

Scrolled to top of page
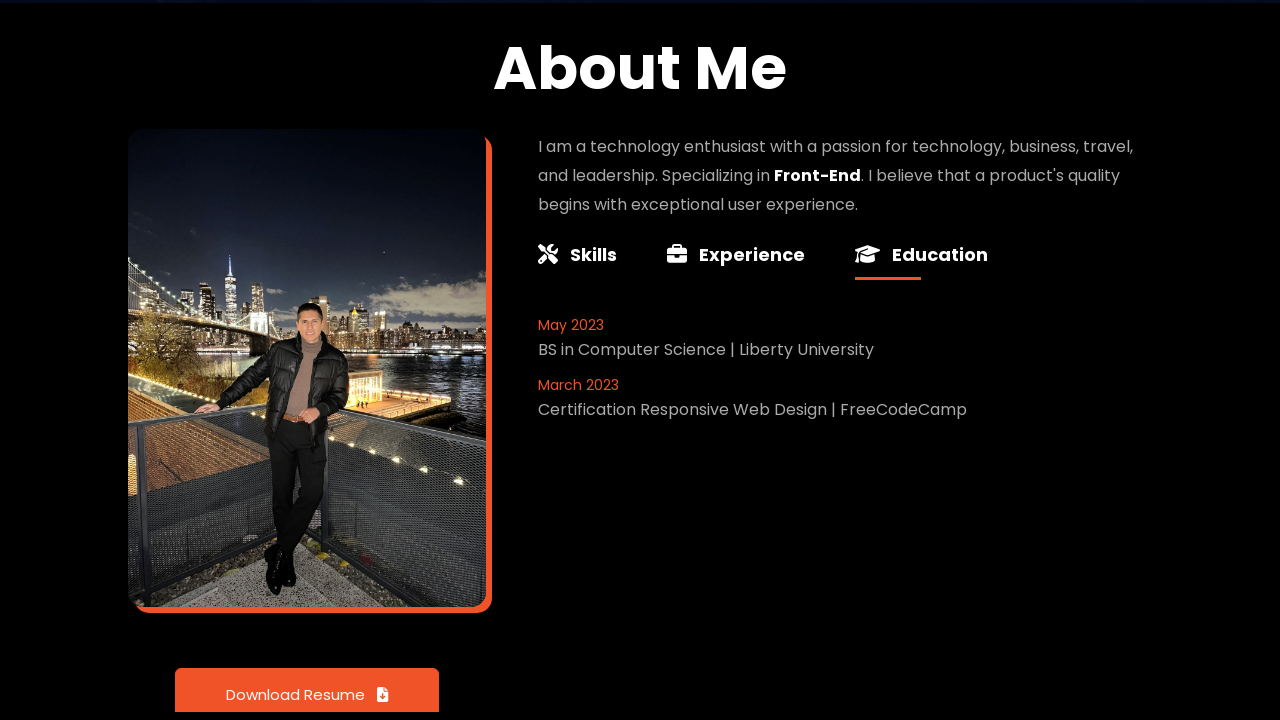

Clicked Services link to navigate to services section at (873, 44) on text=Services
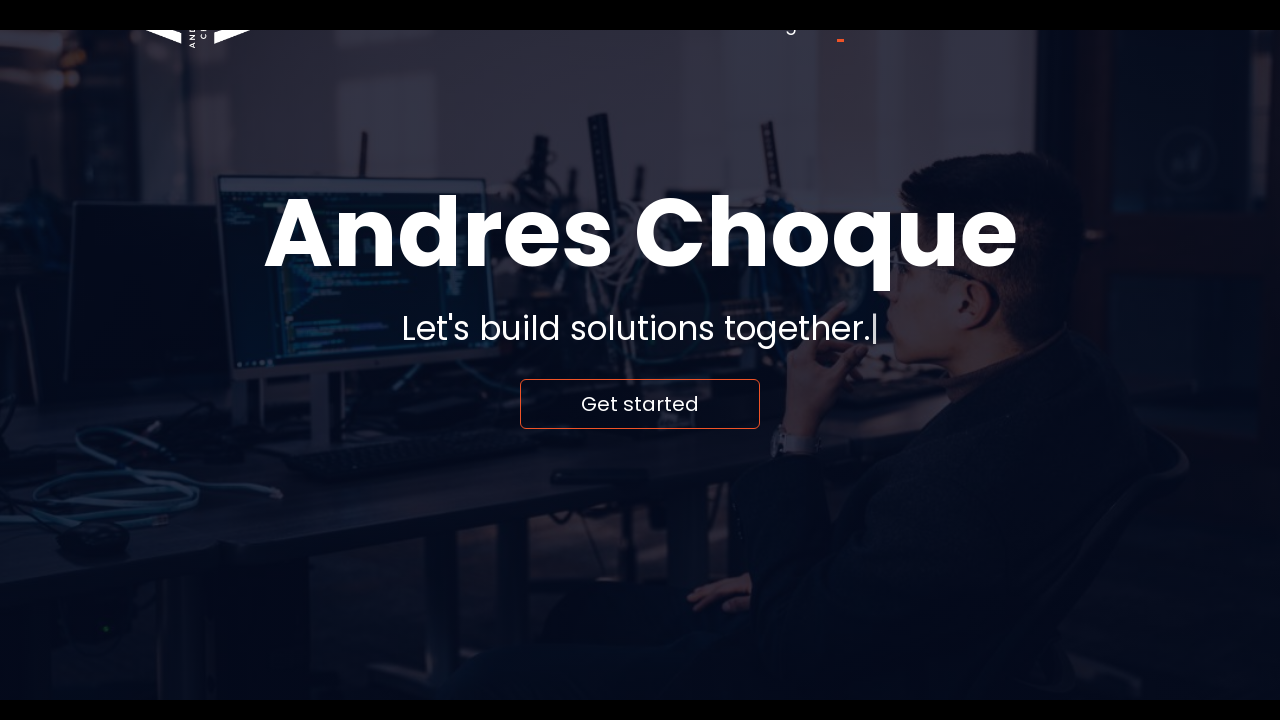

Waited for Services section to load
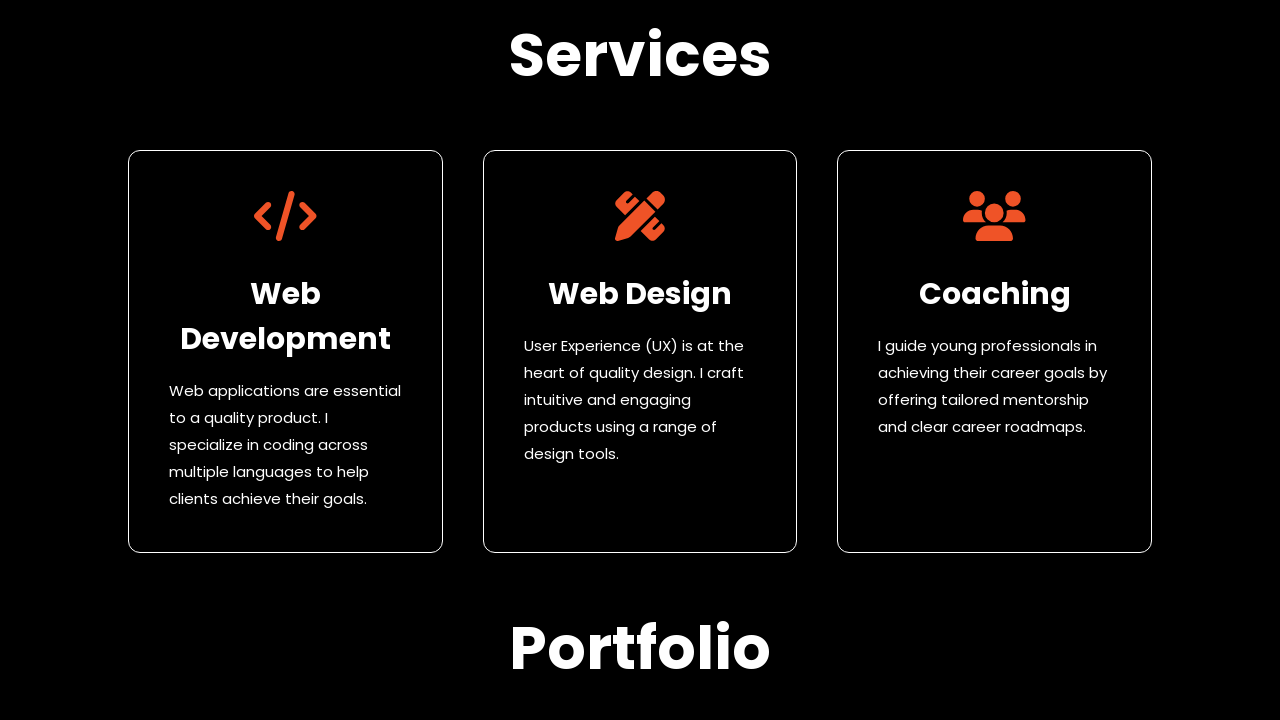

Scrolled to top of page
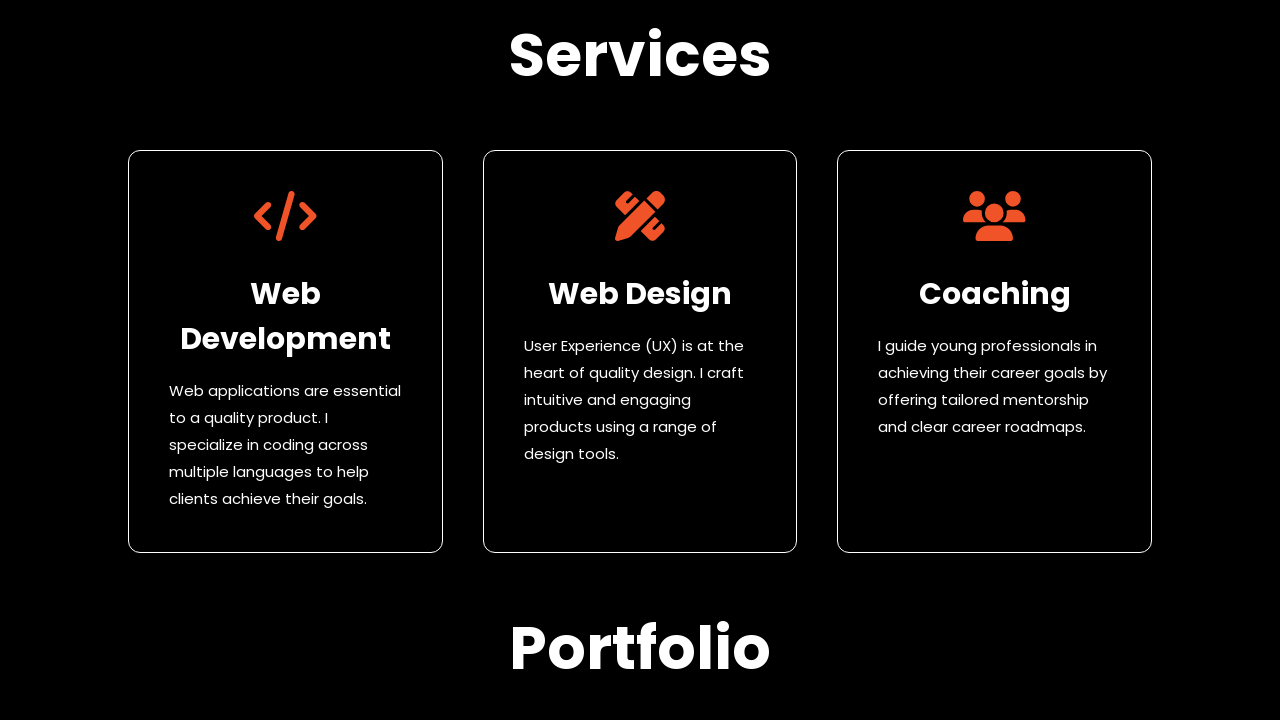

Clicked Portfolio link to navigate to portfolio section at (984, 44) on text=Portfolio
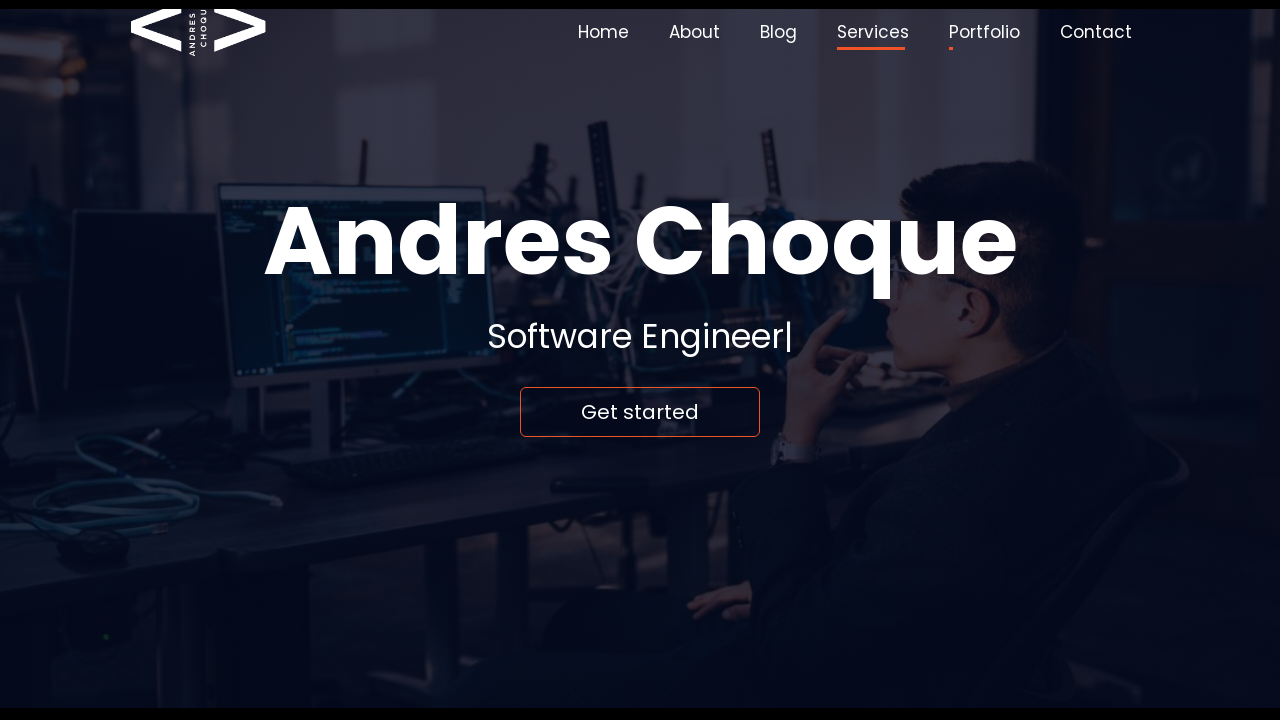

Waited for Portfolio section to load
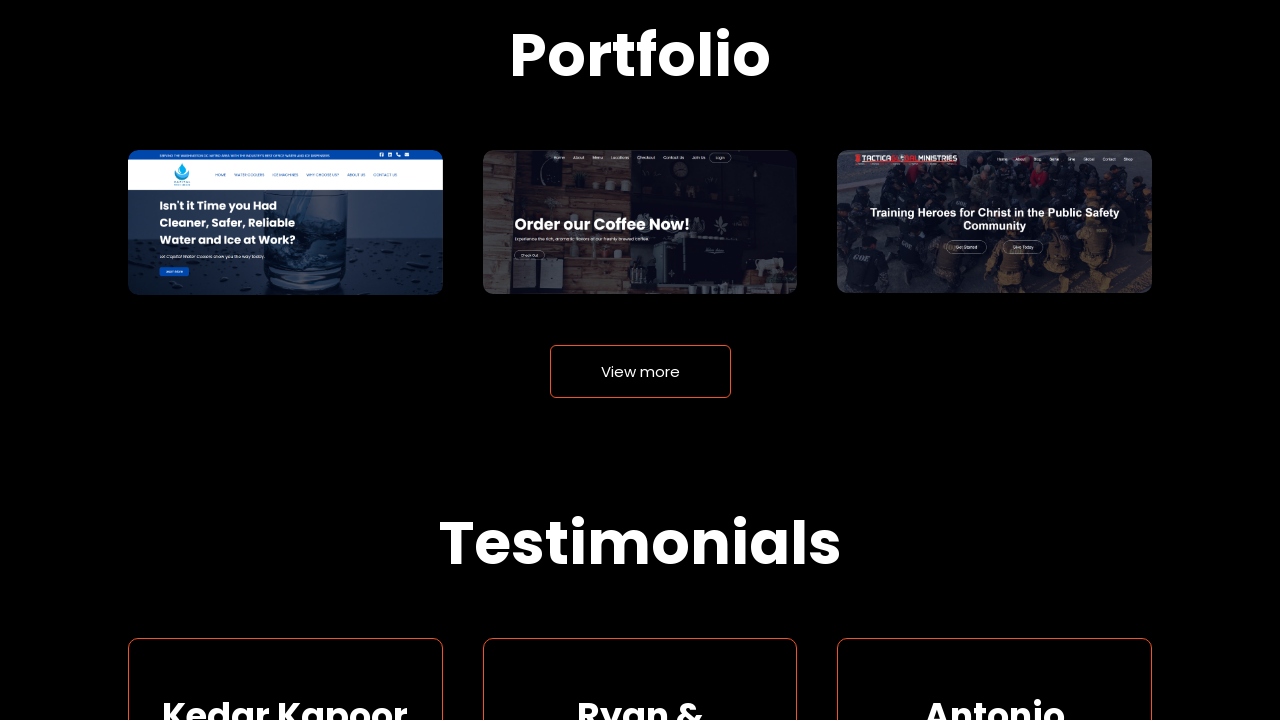

Clicked 'View more' button to expand portfolio items at (640, 371) on #view-more
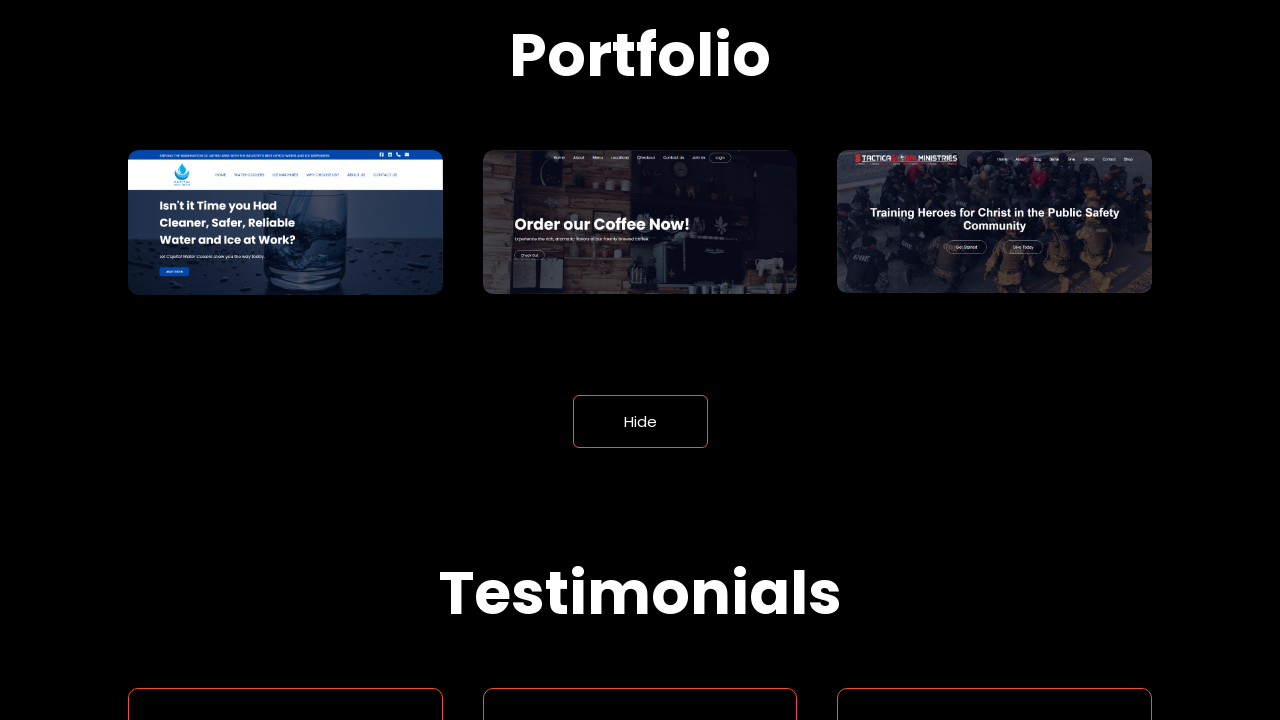

Waited for additional portfolio items to load
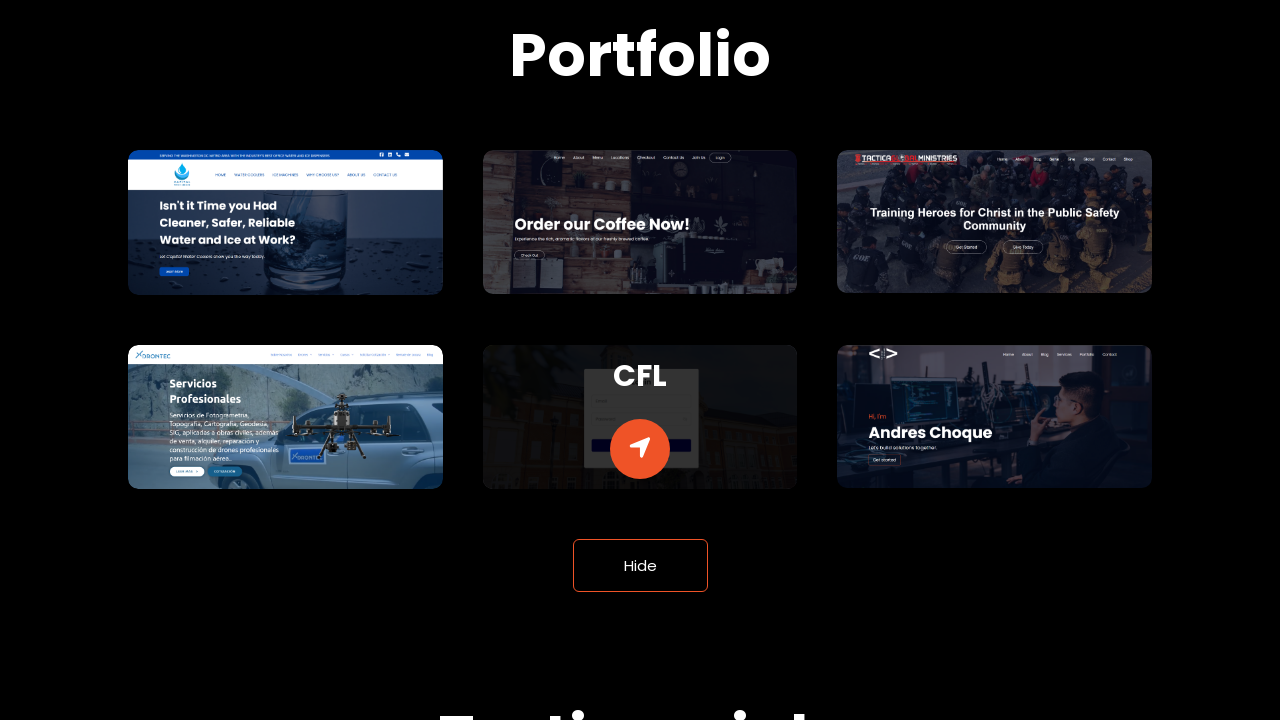

Clicked 'hide' button to collapse portfolio items at (640, 565) on #hide
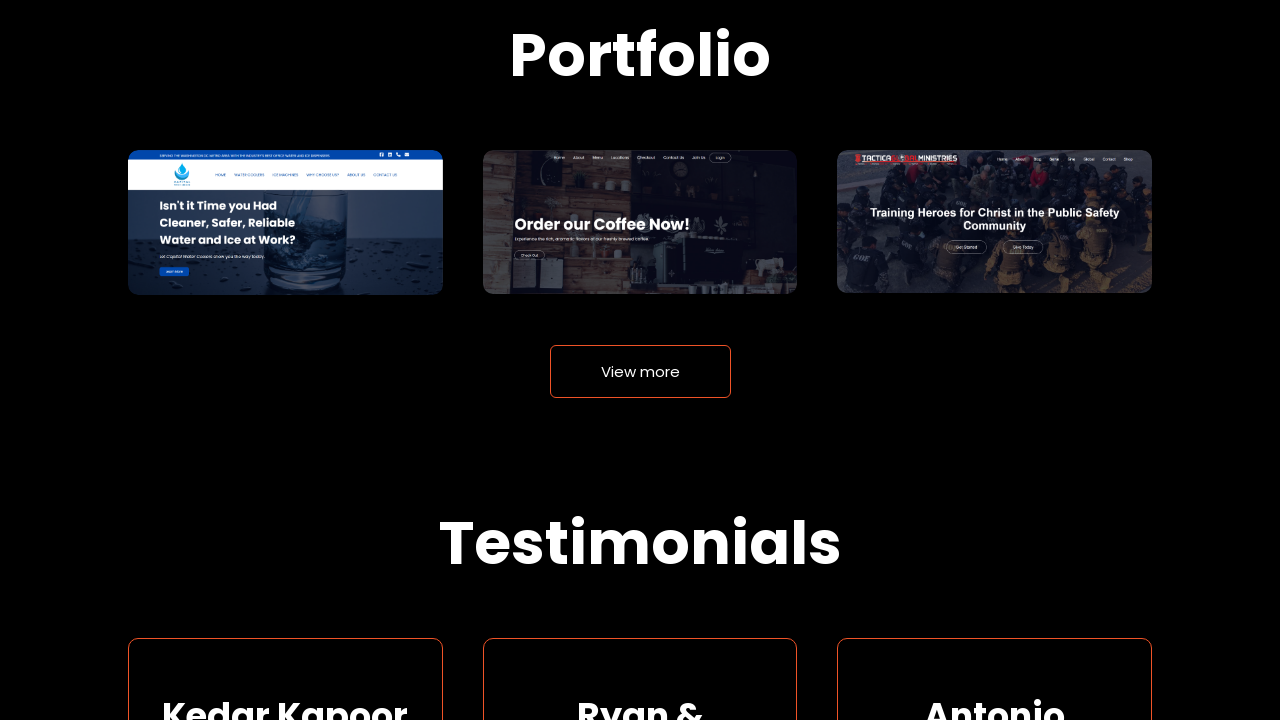

Waited for portfolio items to collapse
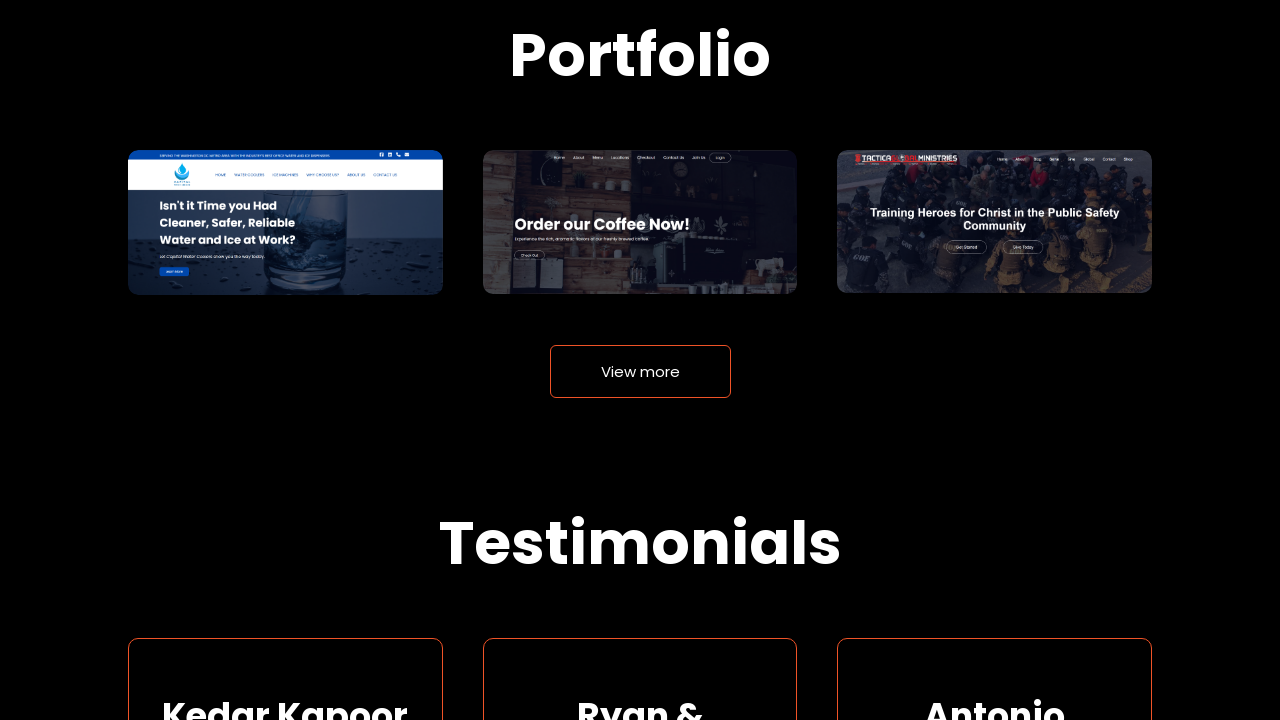

Scrolled to top of page
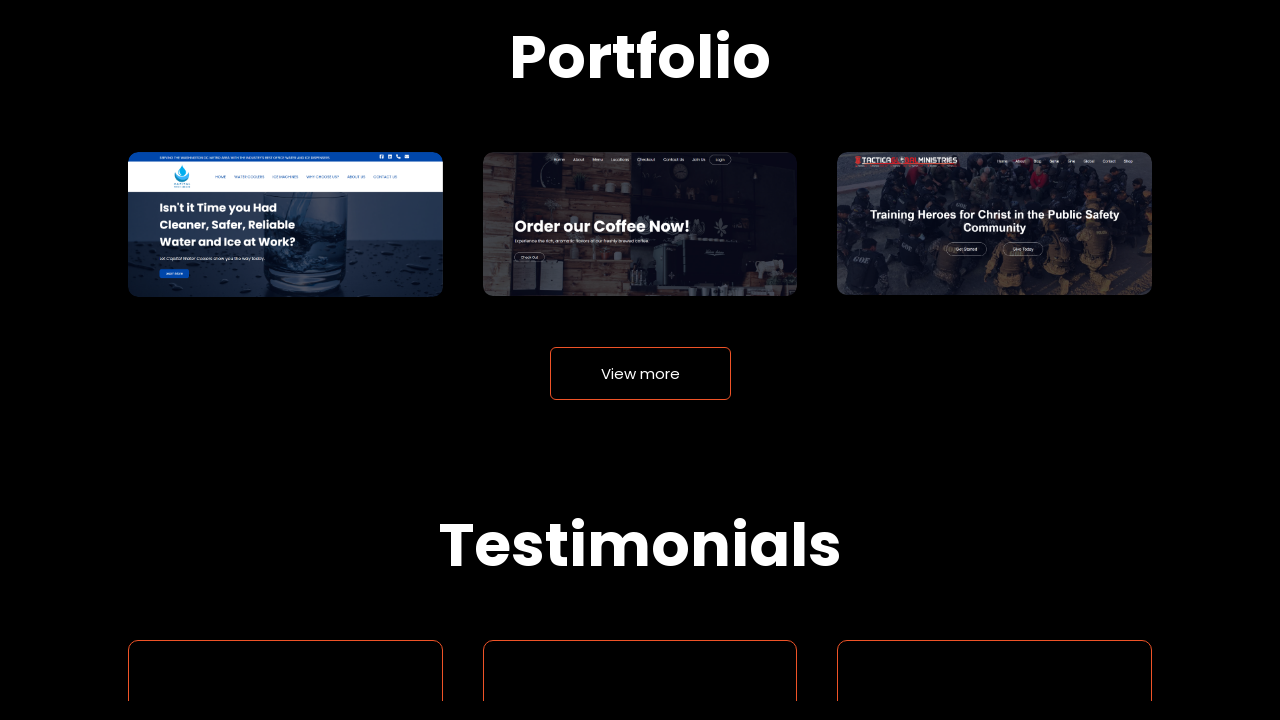

Clicked Contact link to navigate to contact section at (1096, 44) on text=Contact
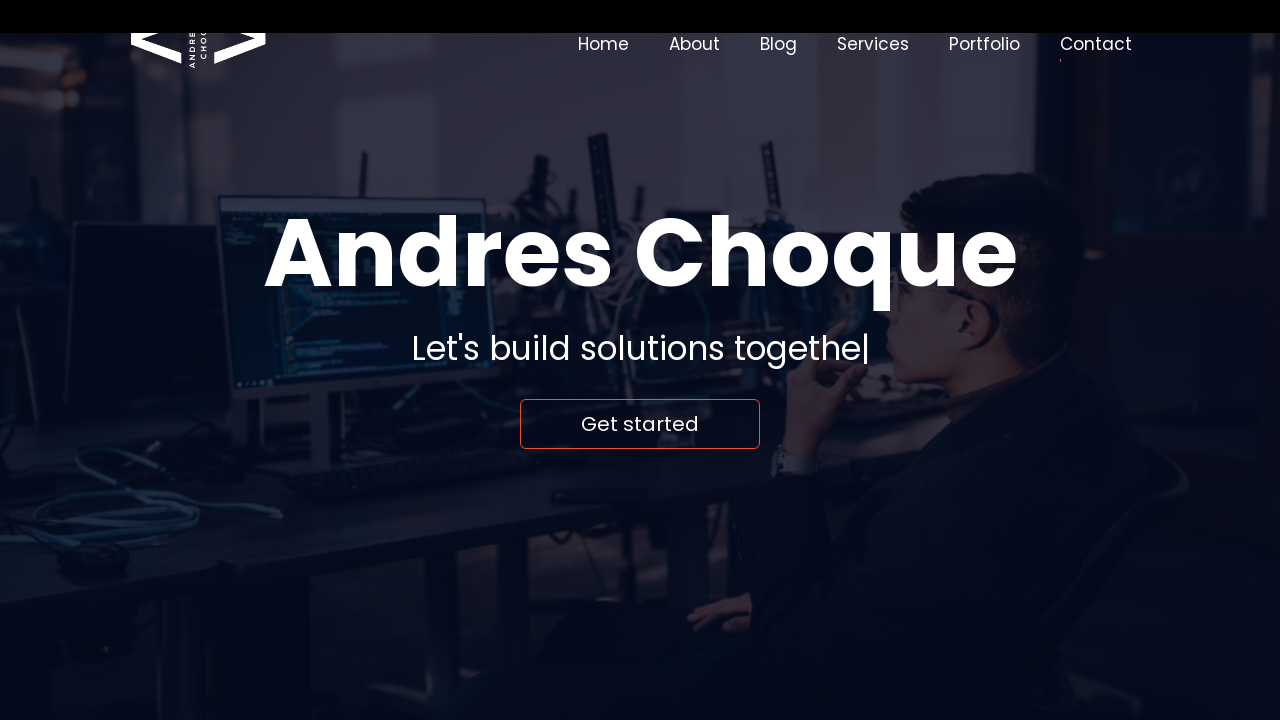

Waited for Contact section to load
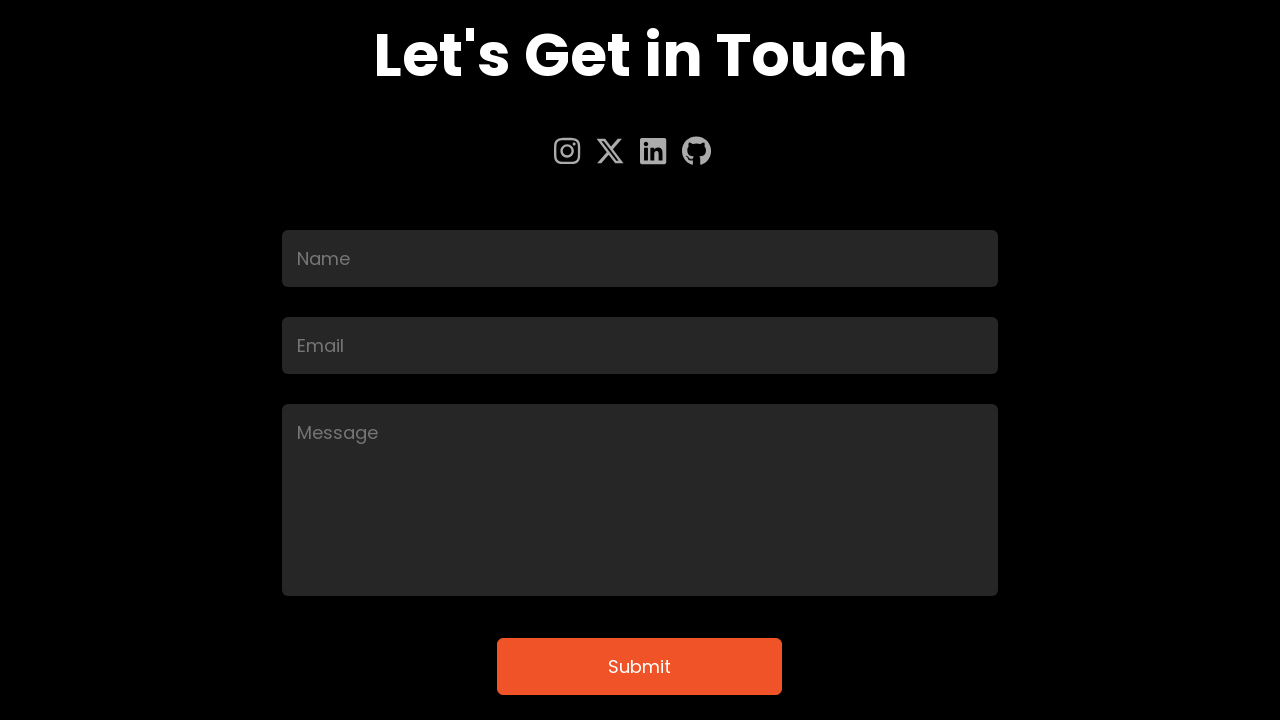

Clicked Name input field at (640, 258) on input[name='Name']
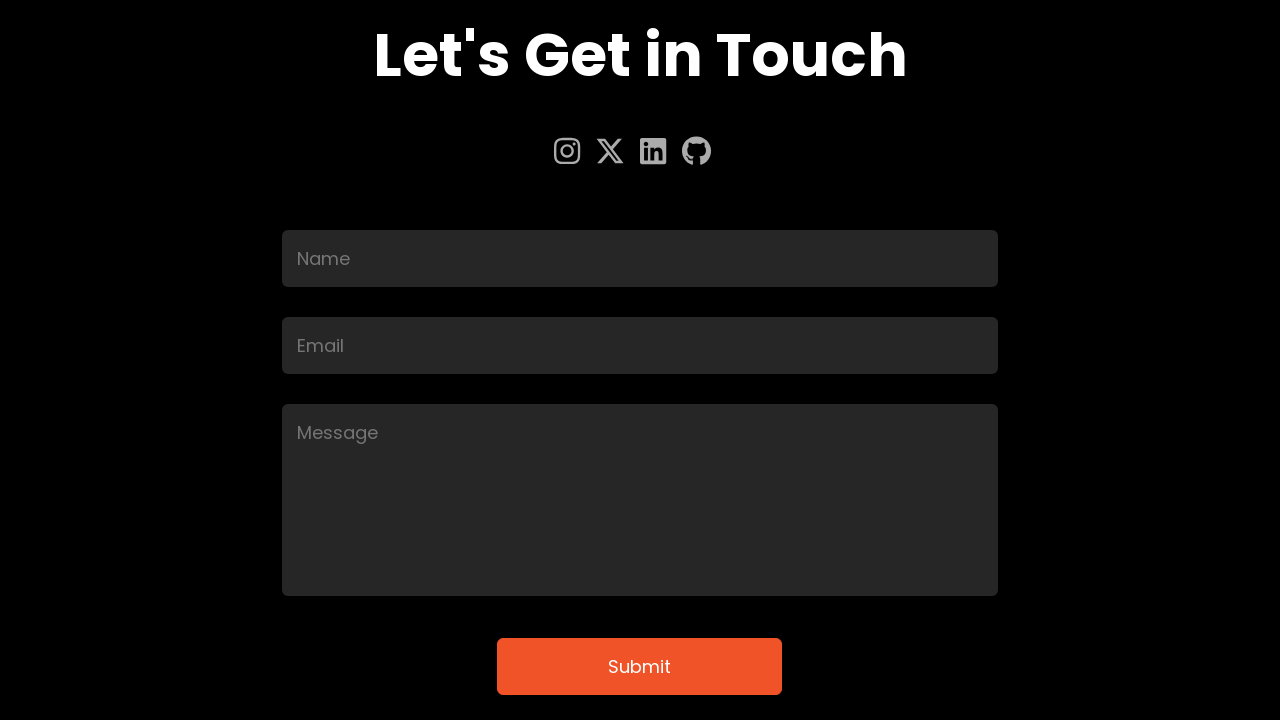

Filled Name field with 'Maria Rodriguez' on input[name='Name']
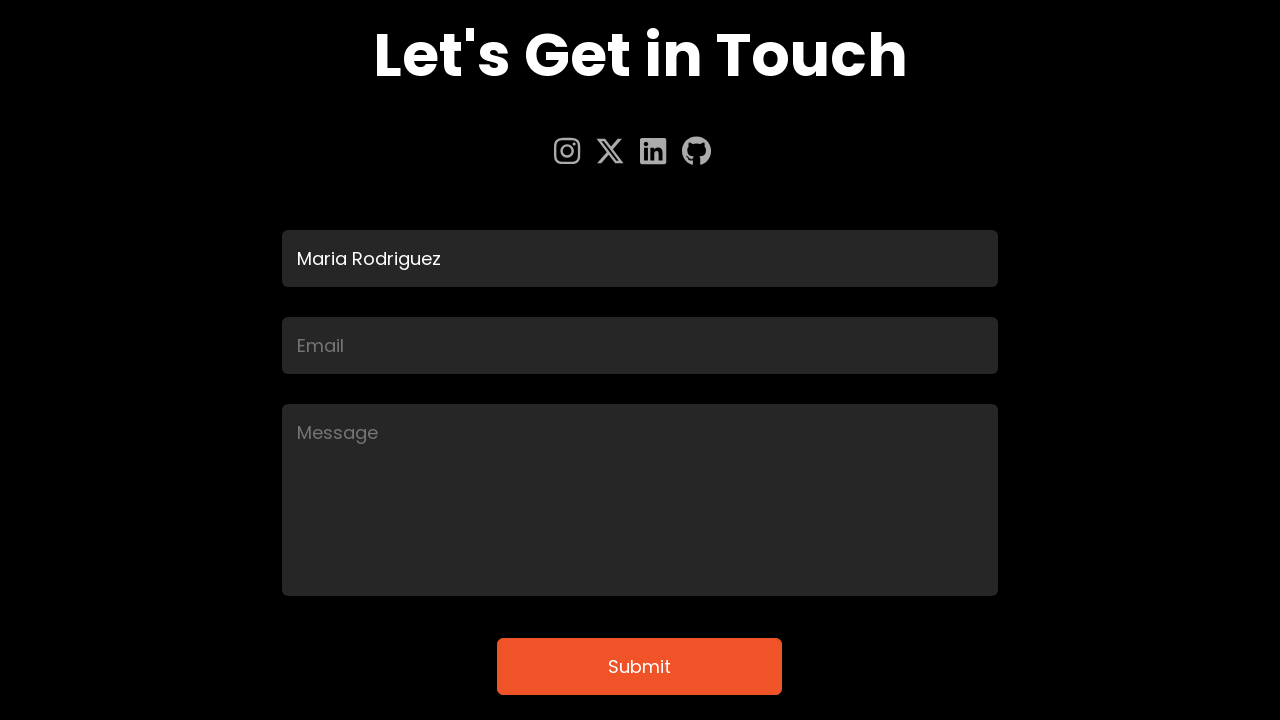

Clicked Email input field at (640, 345) on input[name='Email']
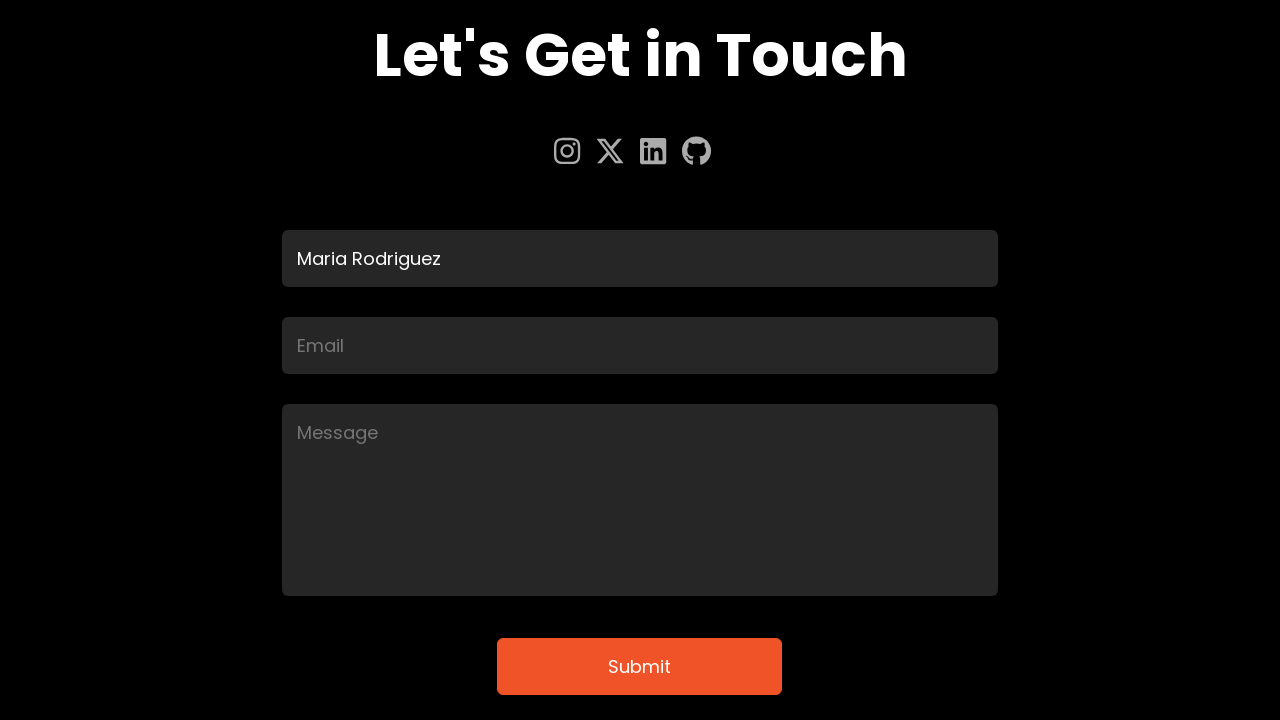

Filled Email field with 'maria.rodriguez@testmail.com' on input[name='Email']
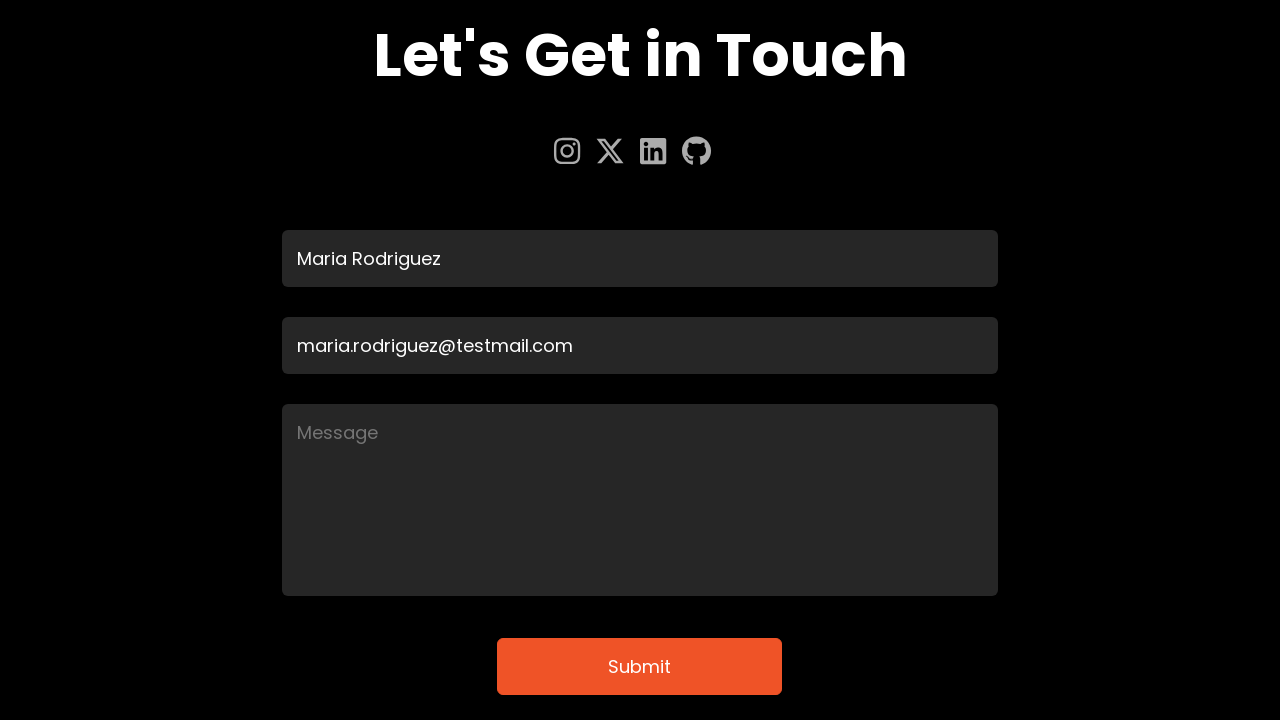

Clicked Message textarea field at (640, 500) on textarea[name='Message']
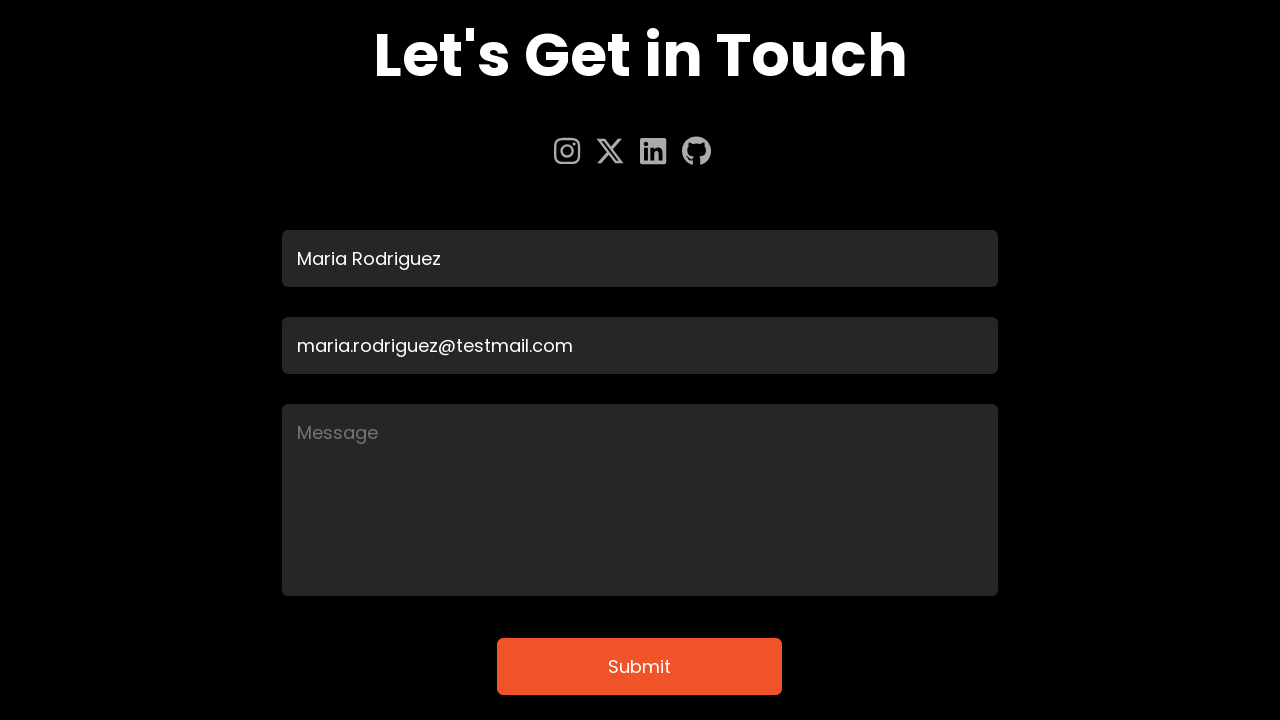

Filled Message field with test message on textarea[name='Message']
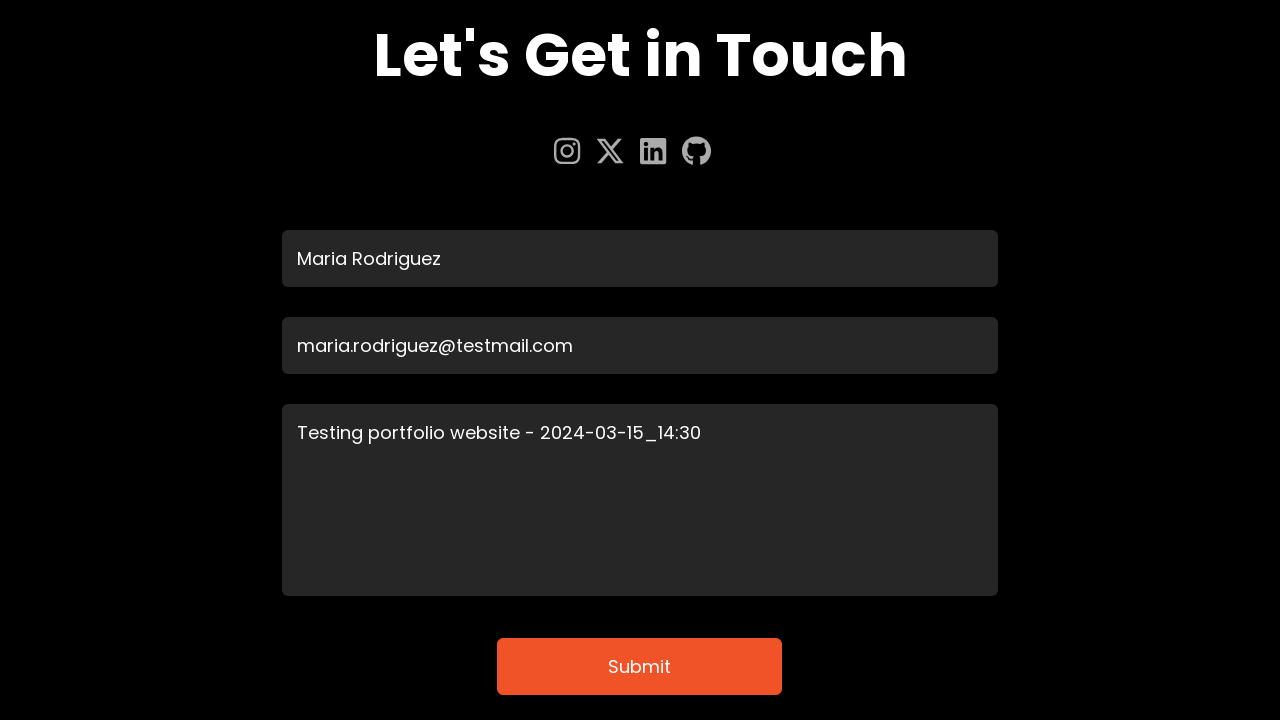

Scrolled to bottom of page to reveal submit button
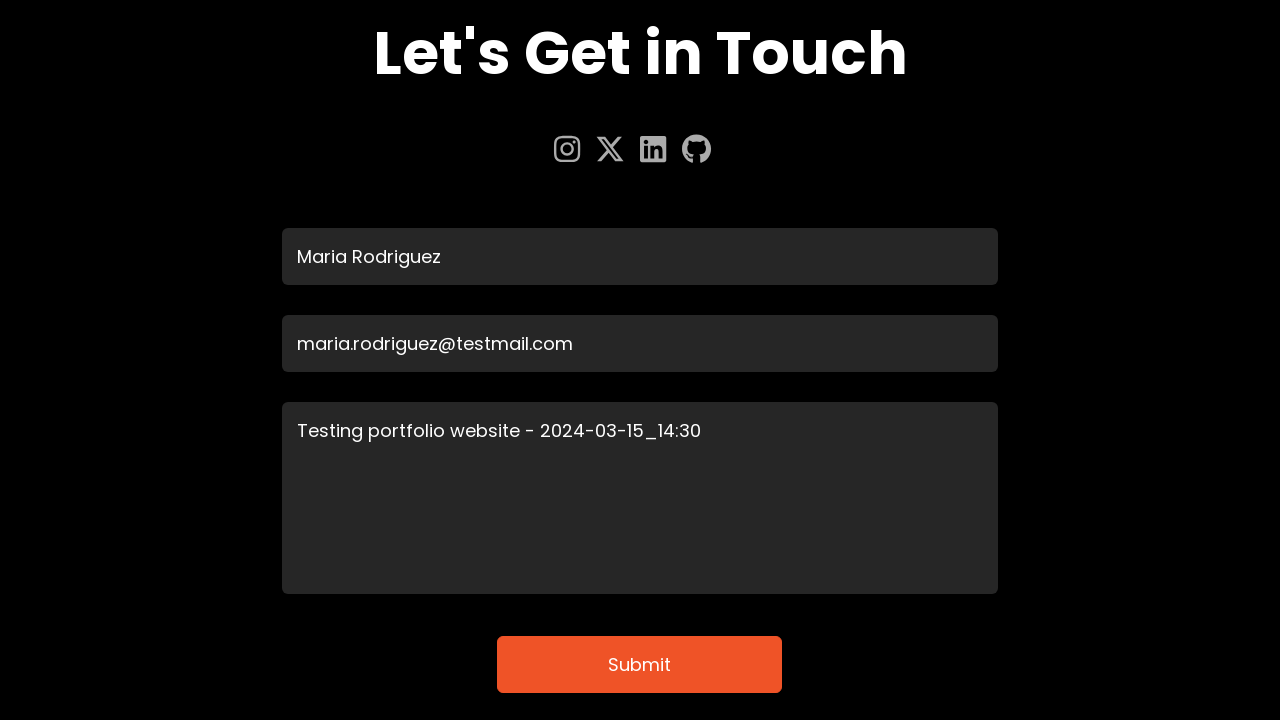

Waited for page to stabilize after scrolling
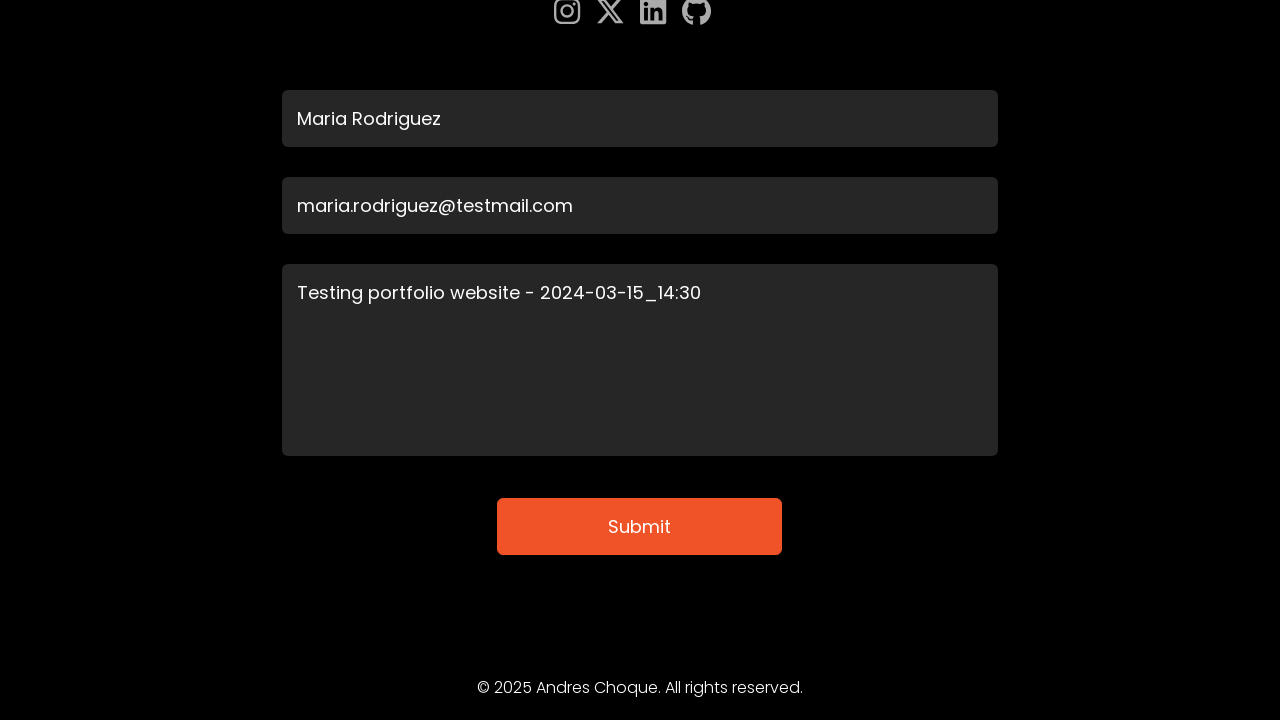

Clicked submit button to send contact form at (640, 526) on .btncv
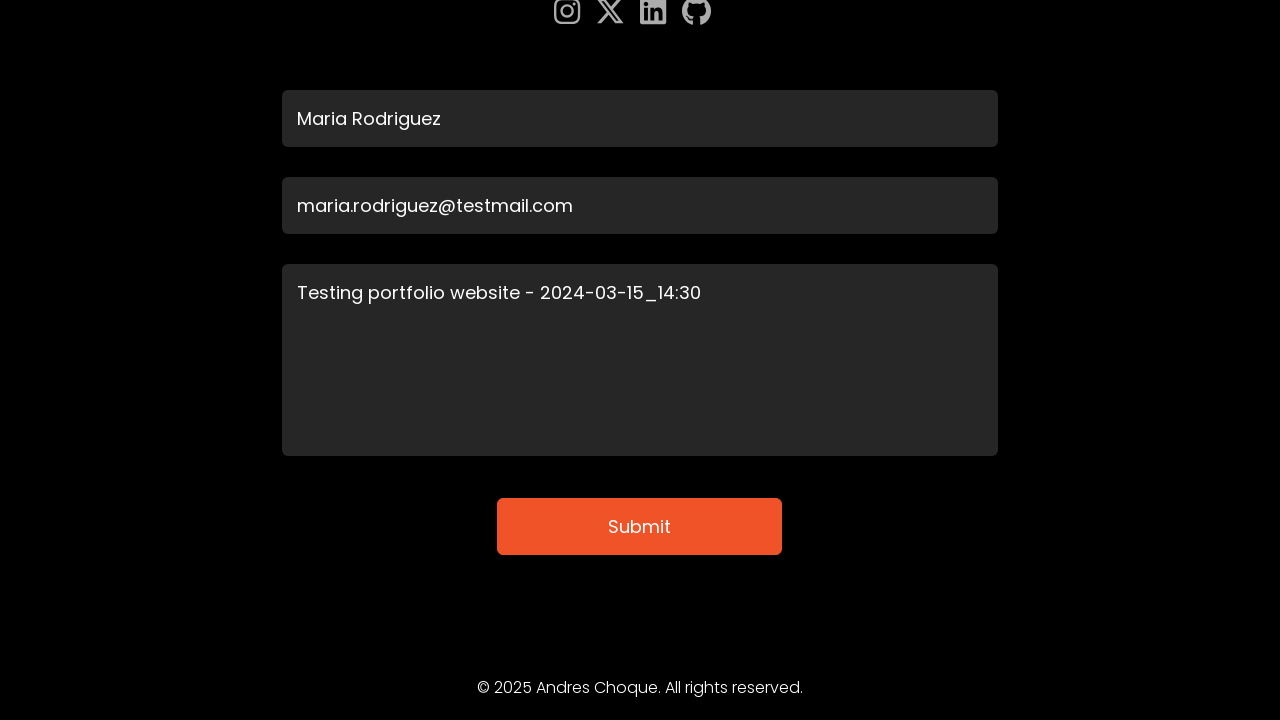

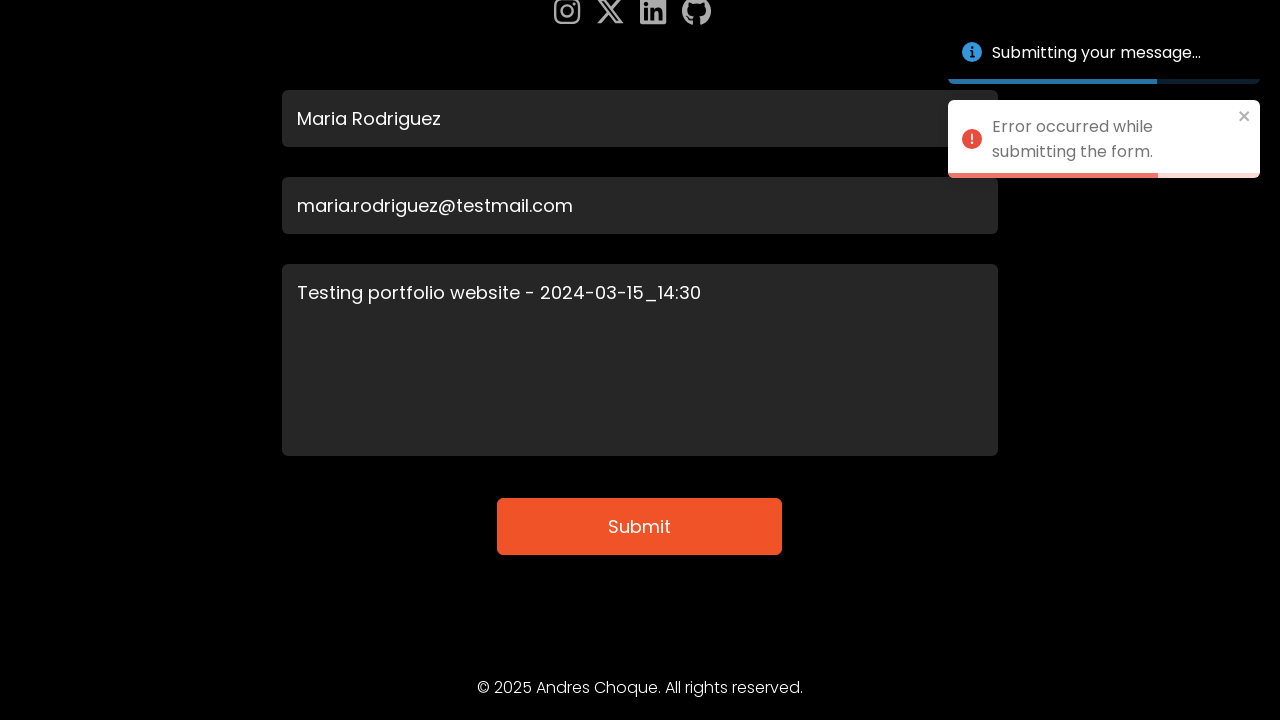